Tests website responsiveness by navigating to URLs from a sitemap, testing different resolutions and taking screenshots

Starting URL: https://www.getcalley.com/page-sitemap.xml

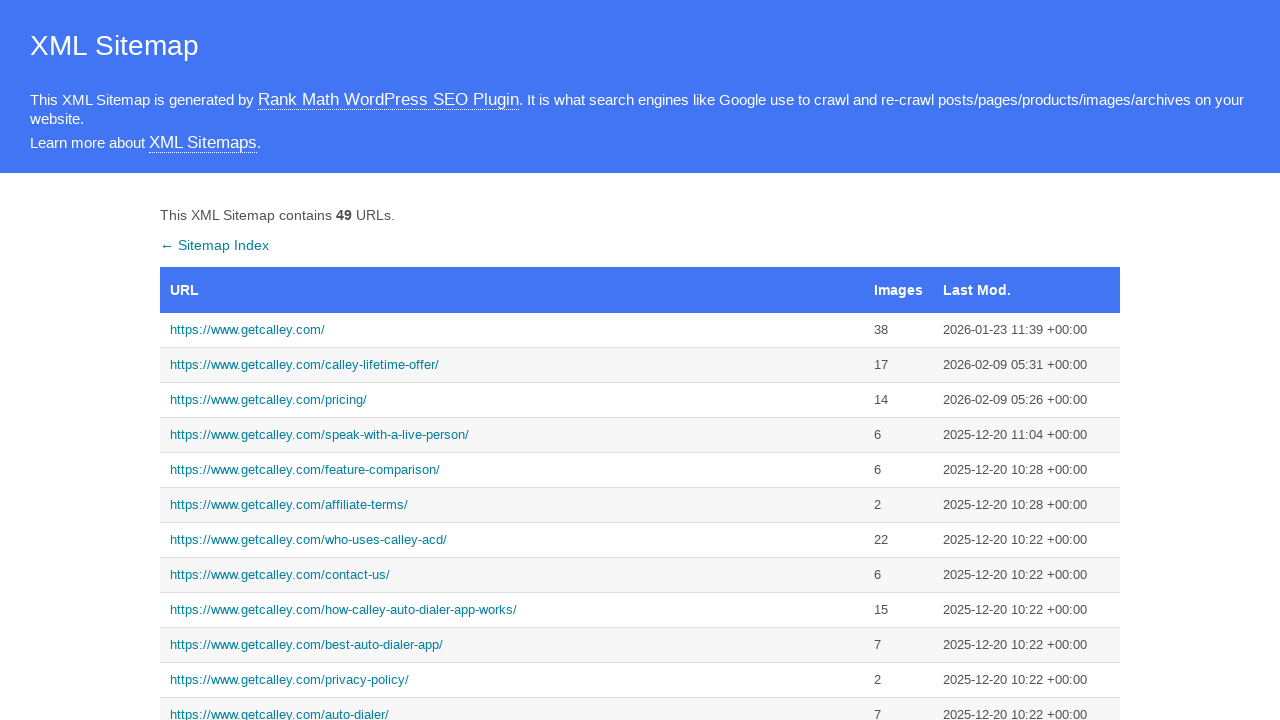

Extracted all URLs from sitemap page
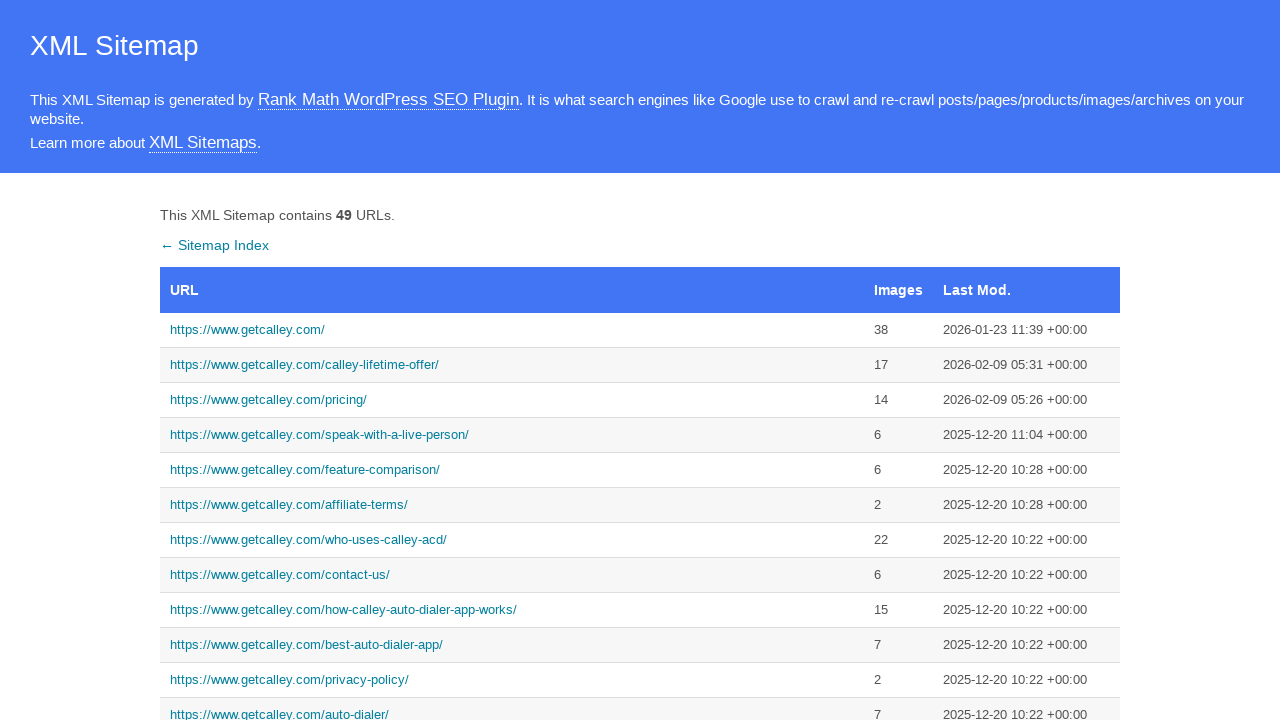

Selected first 5 URLs from sitemap for testing
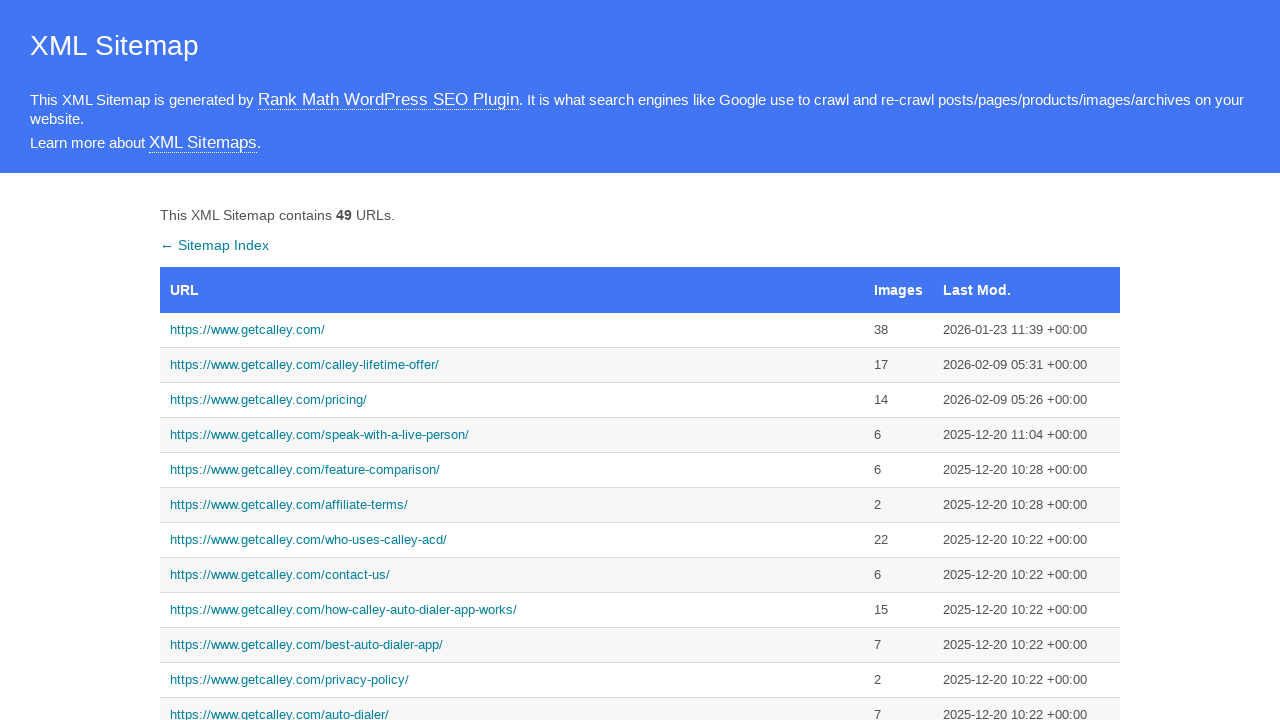

Set viewport to 1920x1080 resolution
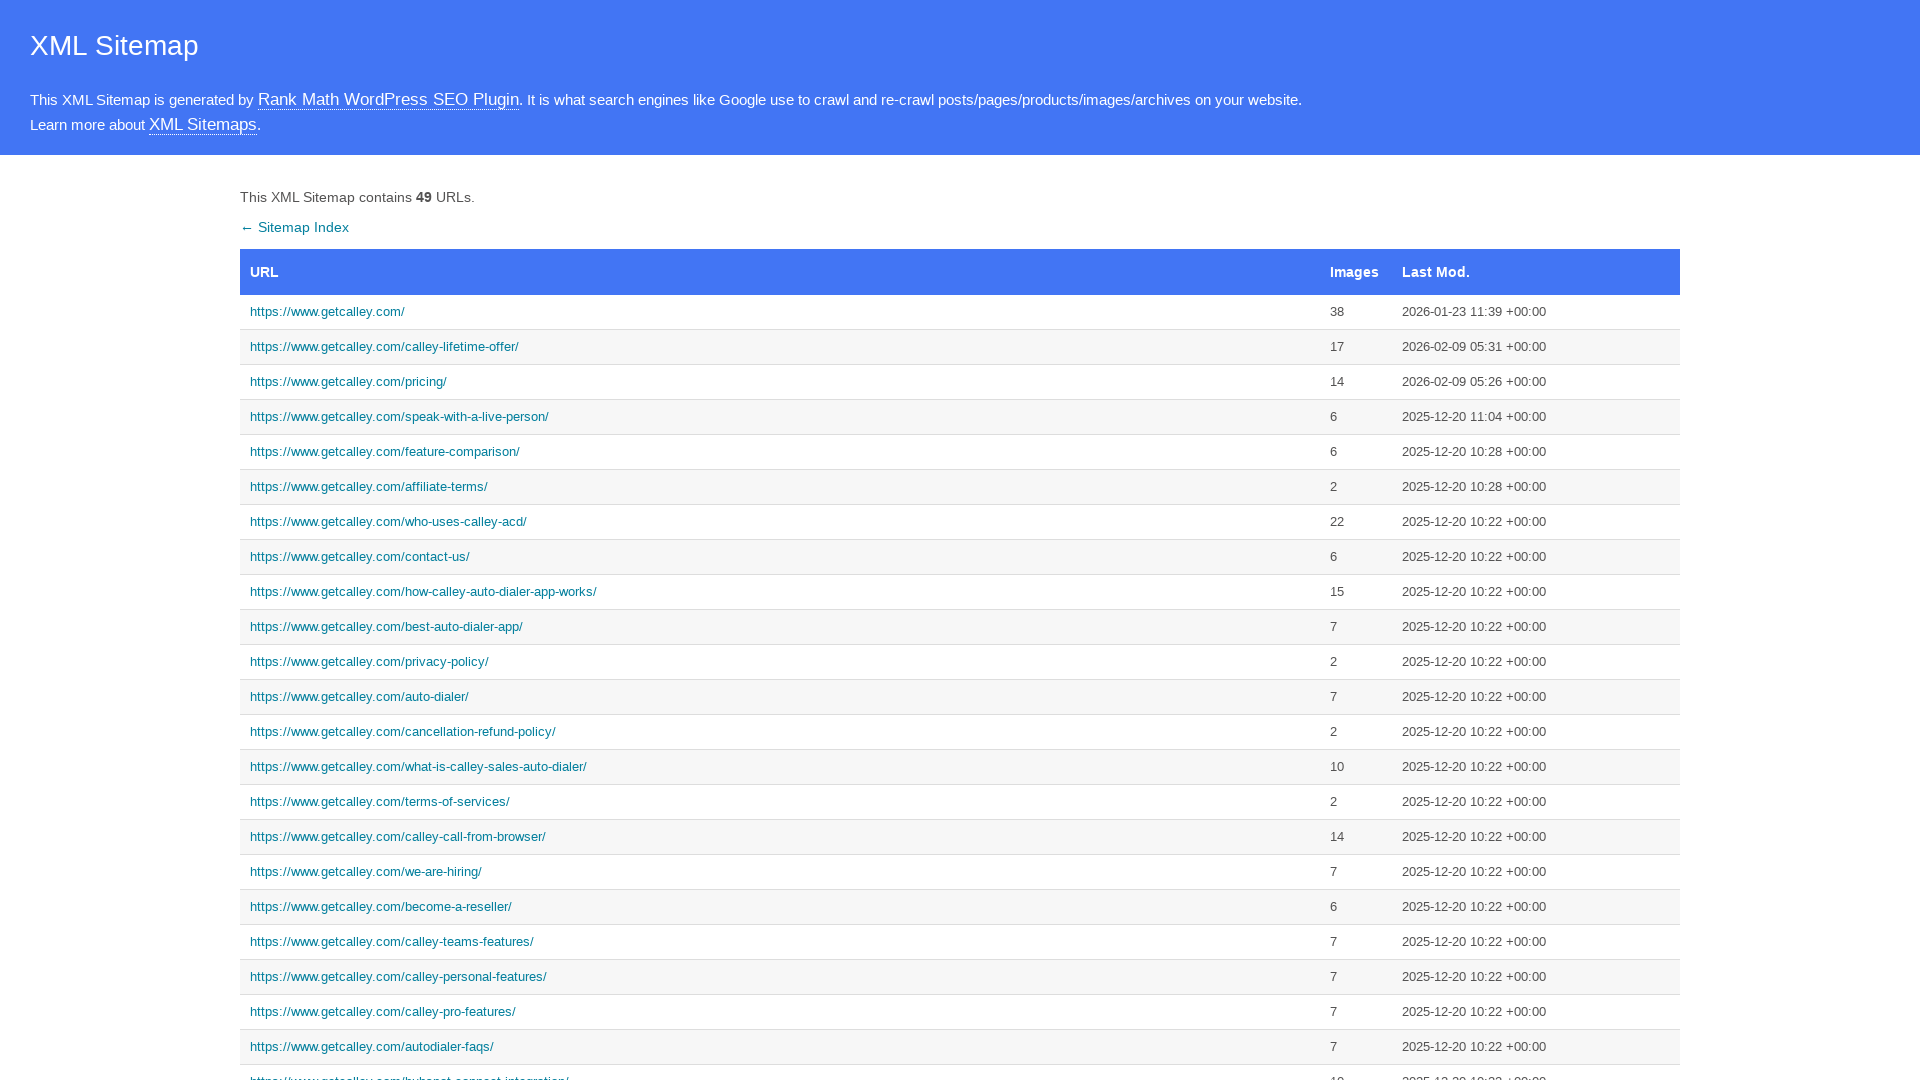

Navigated to https://www.getcalley.com/ at 1920x1080 resolution
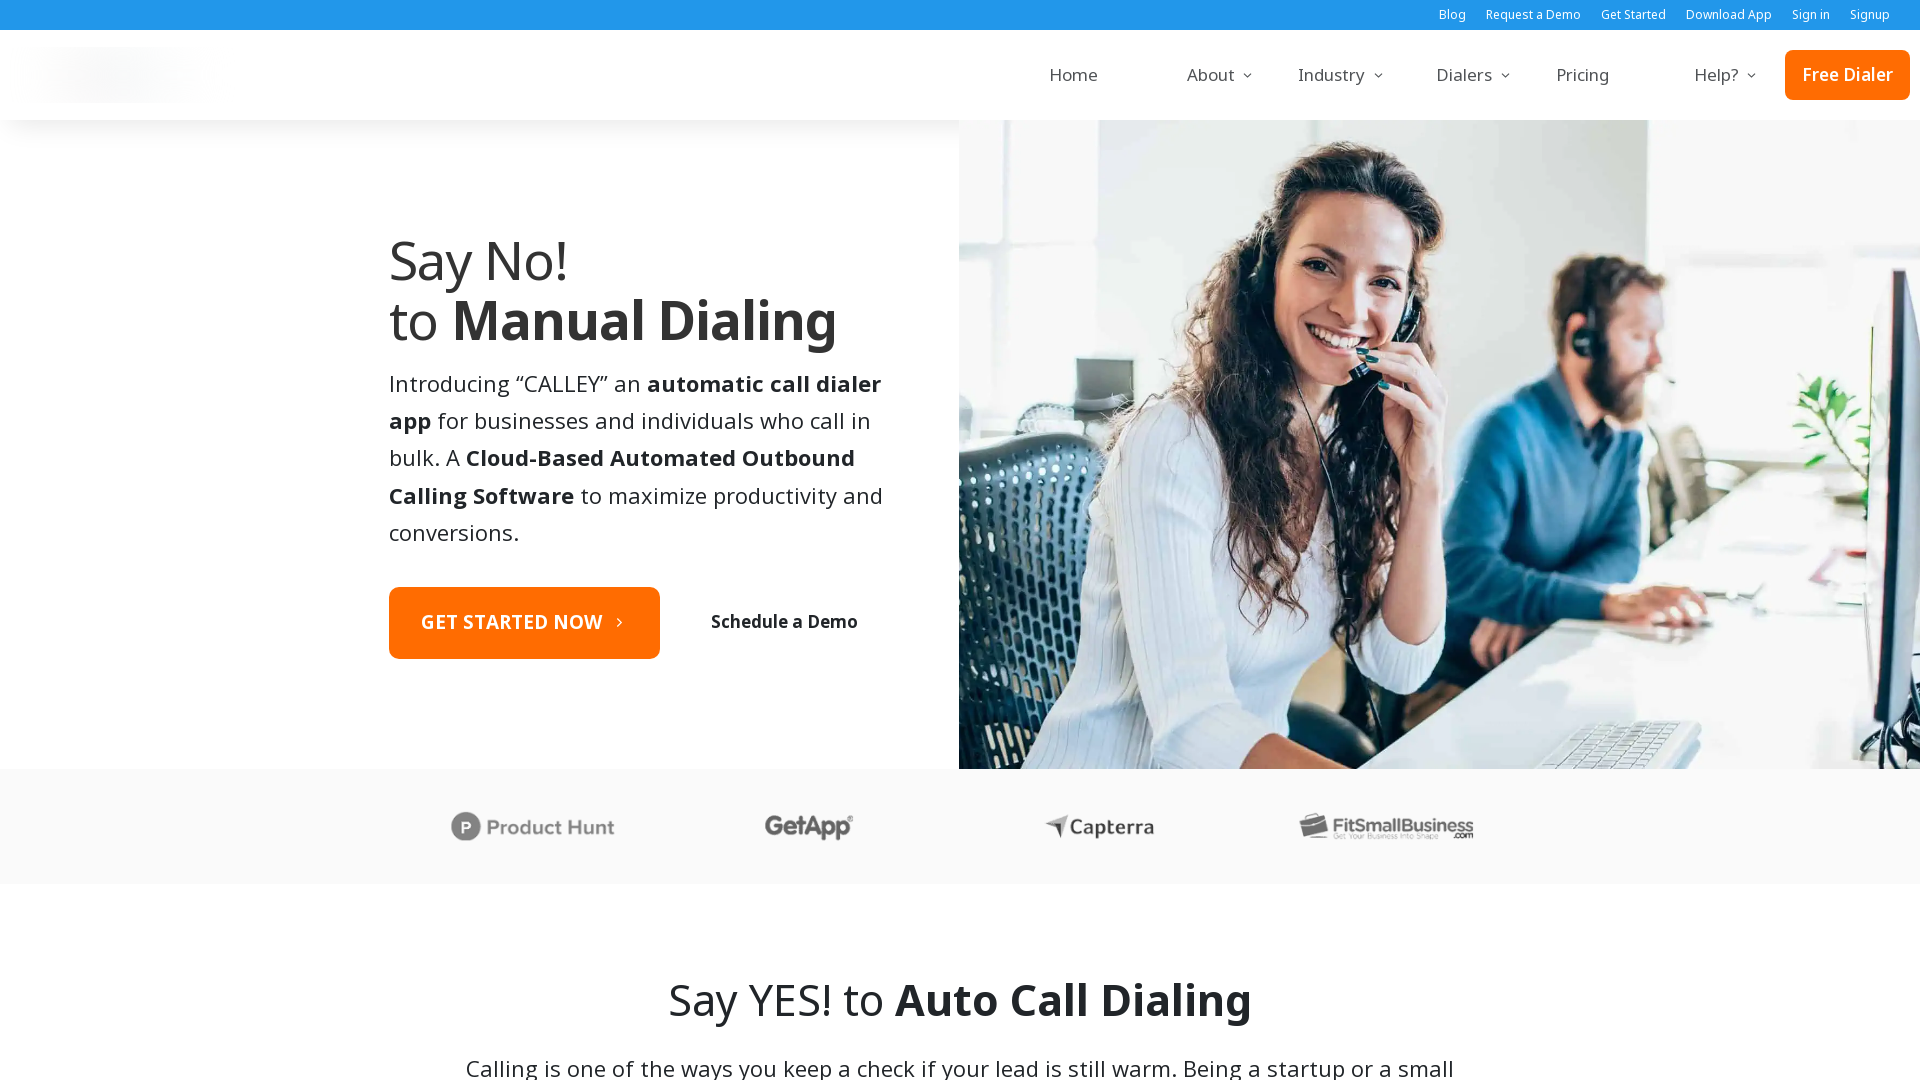

Set viewport to 1366x768 resolution
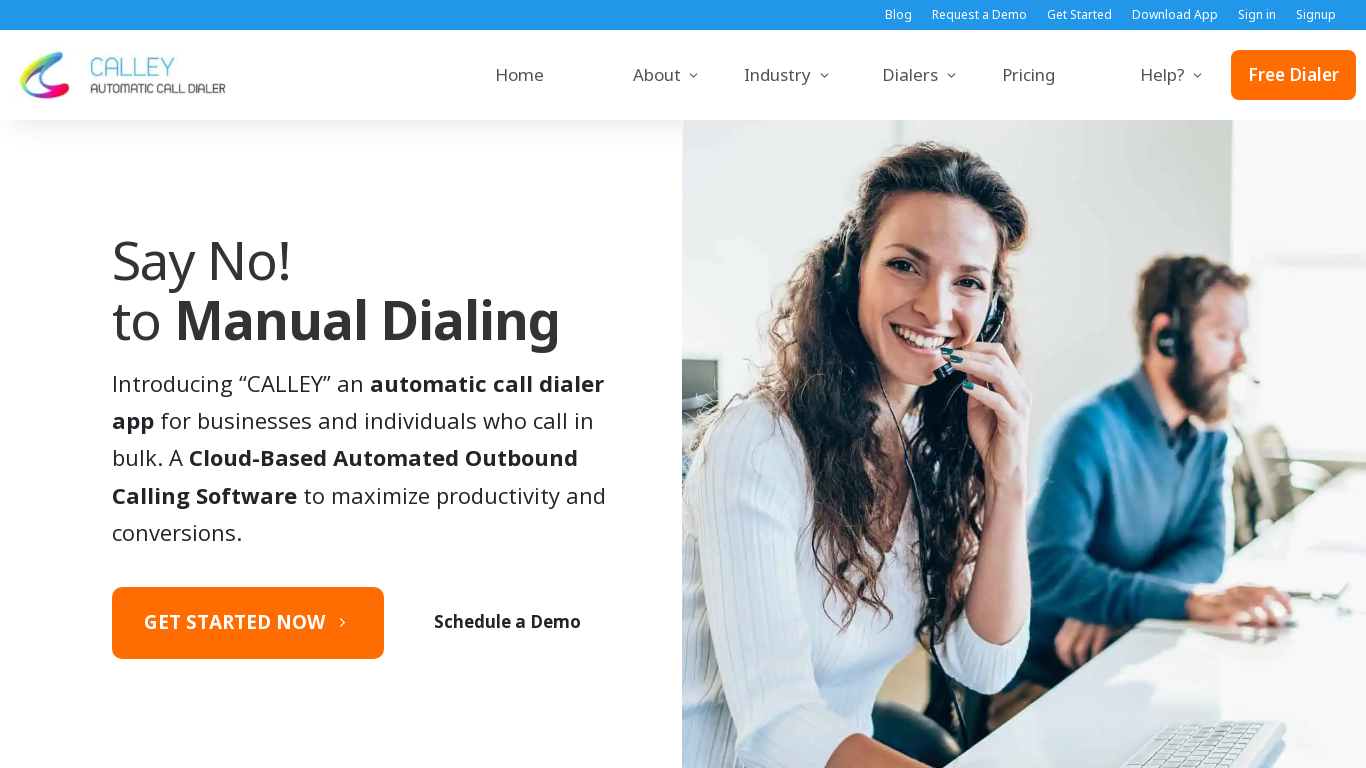

Navigated to https://www.getcalley.com/ at 1366x768 resolution
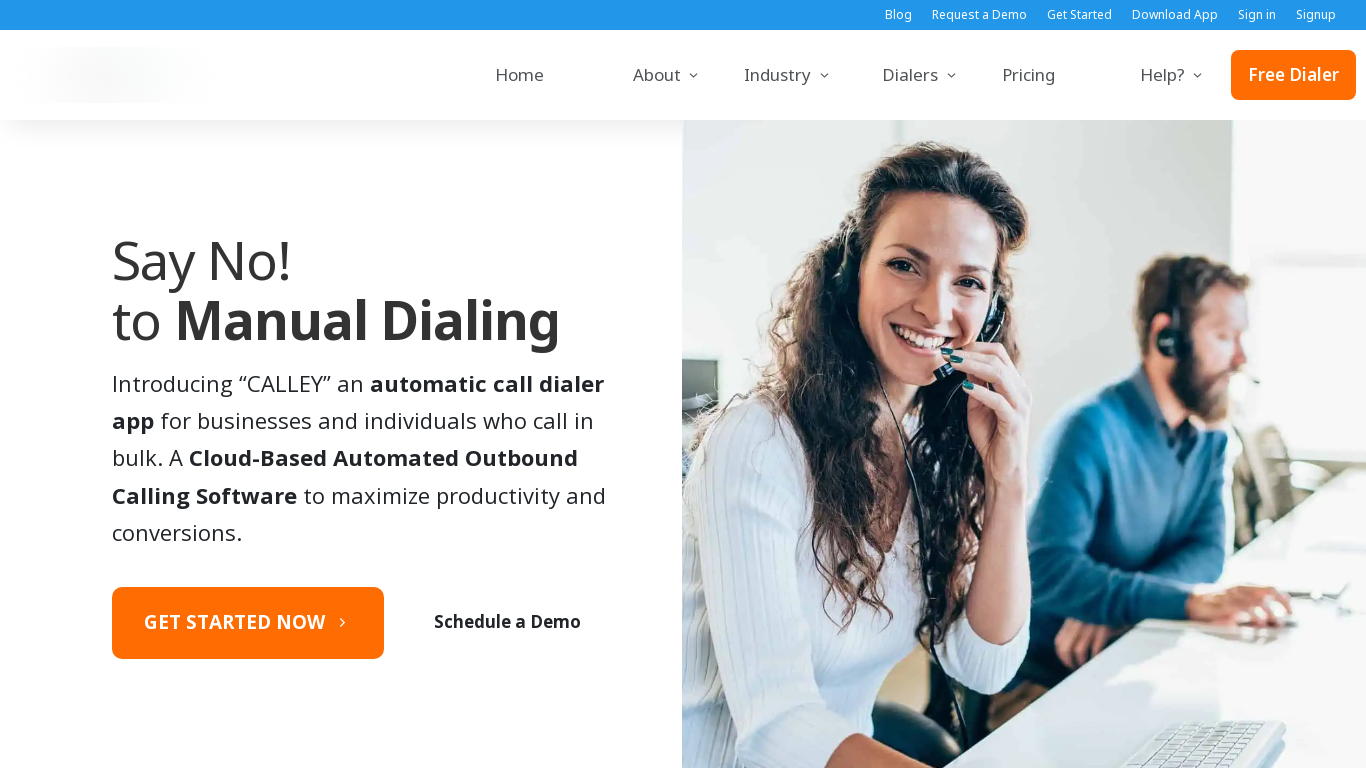

Set viewport to 1536x864 resolution
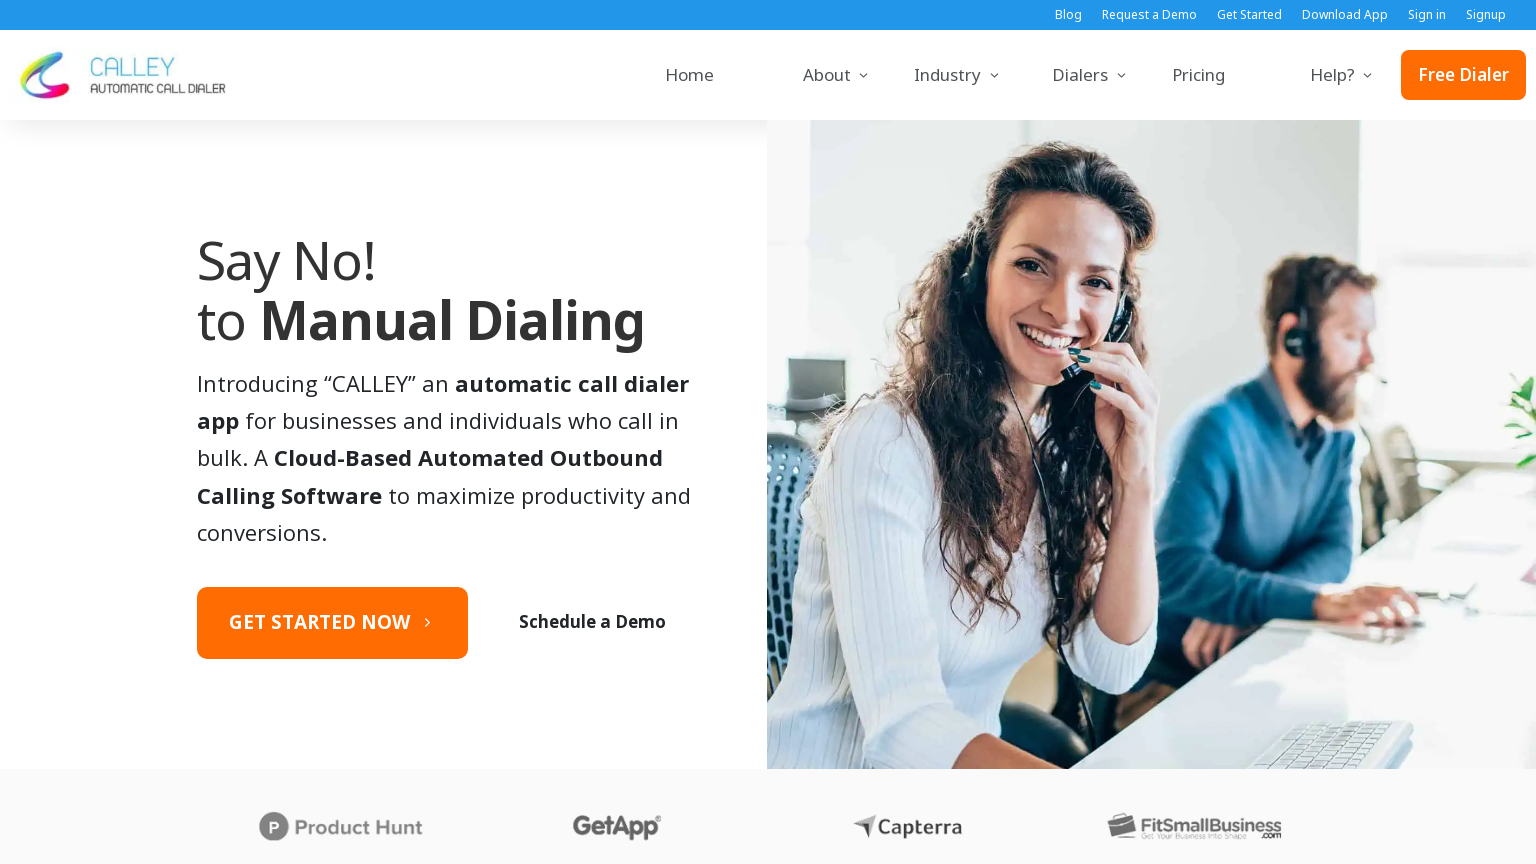

Navigated to https://www.getcalley.com/ at 1536x864 resolution
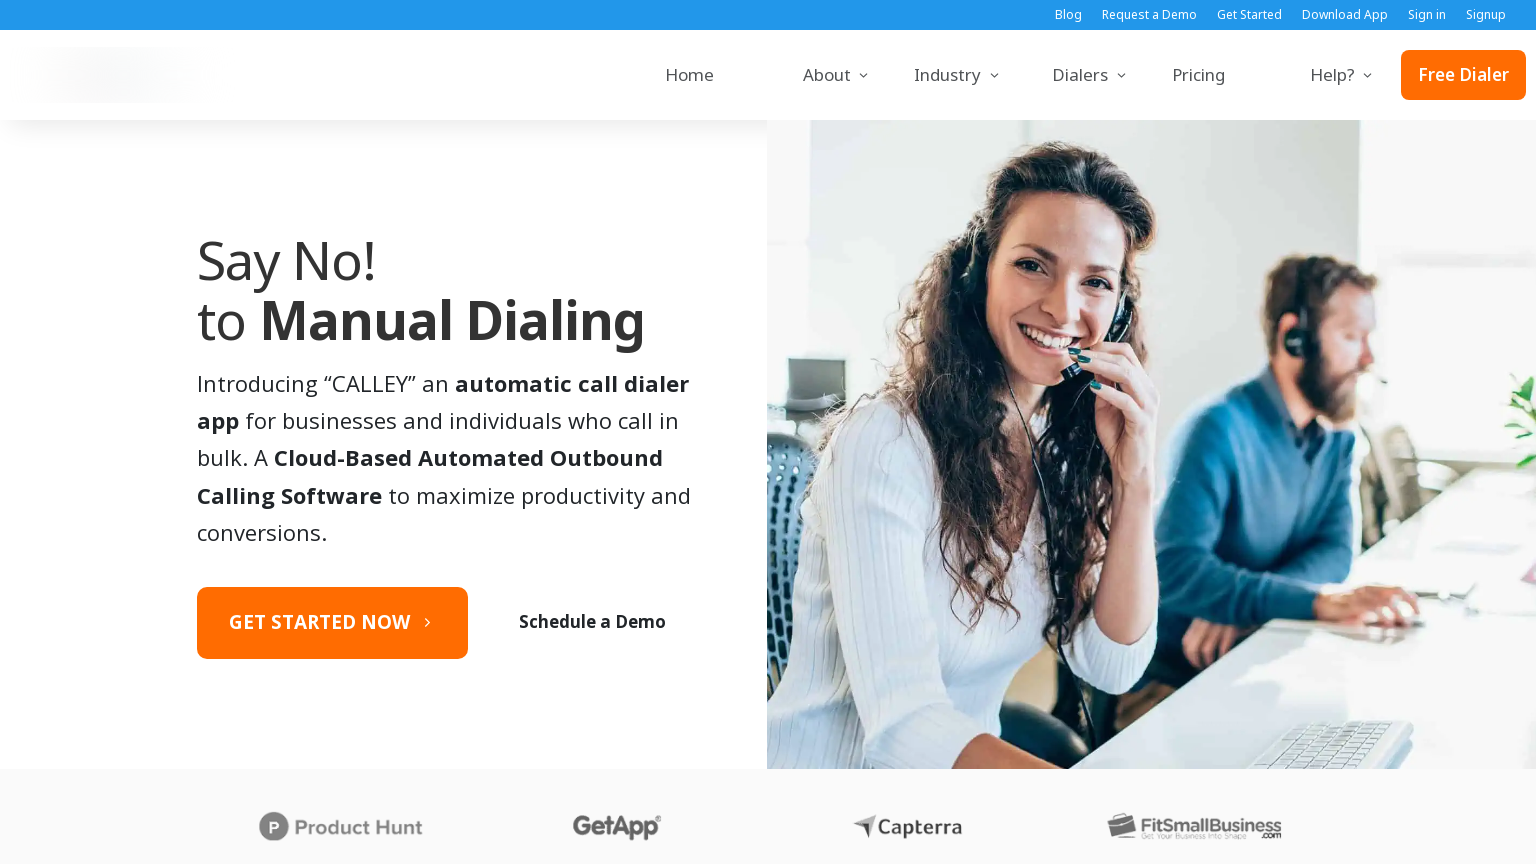

Set viewport to 360x640 resolution
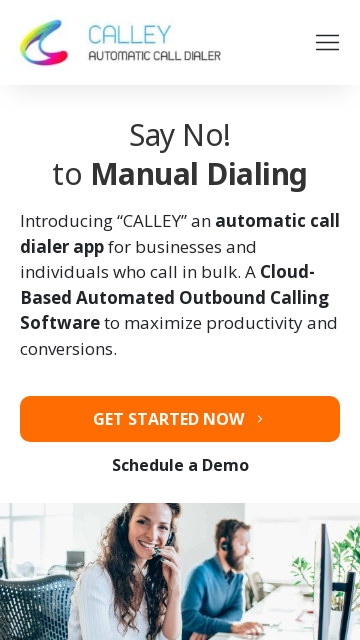

Navigated to https://www.getcalley.com/ at 360x640 resolution
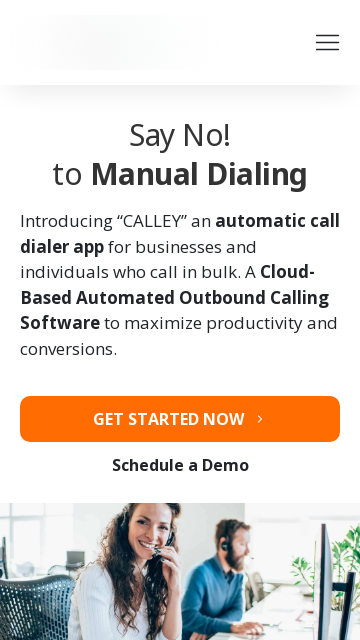

Set viewport to 414x896 resolution
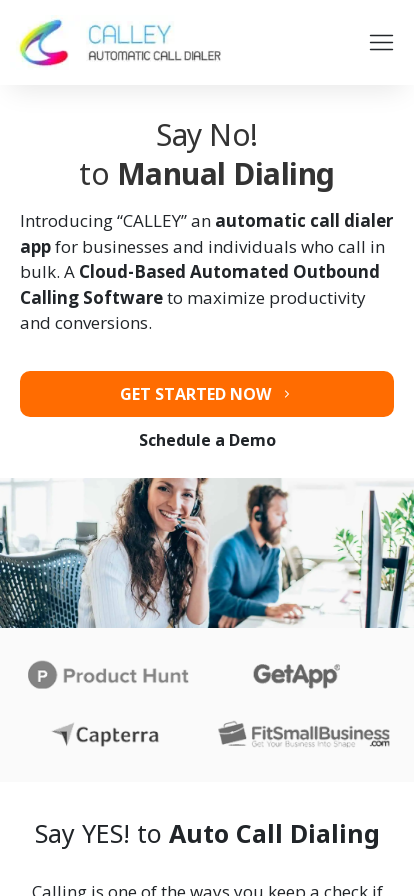

Navigated to https://www.getcalley.com/ at 414x896 resolution
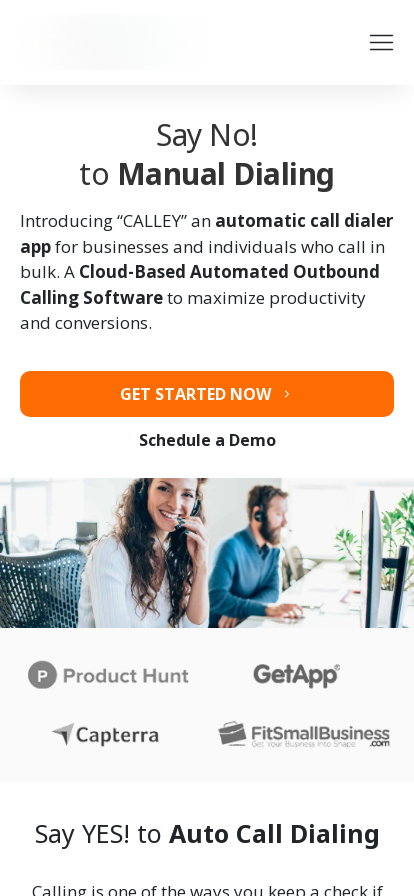

Set viewport to 375x667 resolution
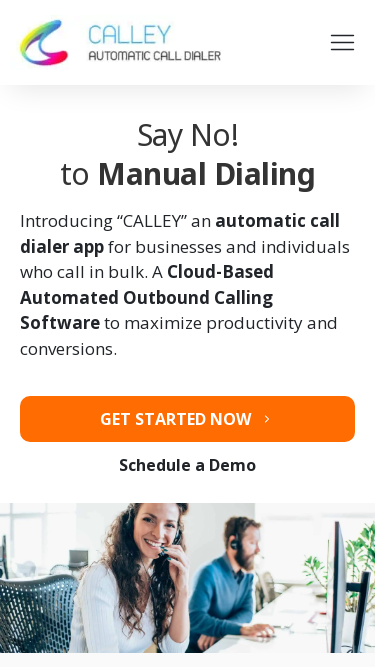

Navigated to https://www.getcalley.com/ at 375x667 resolution
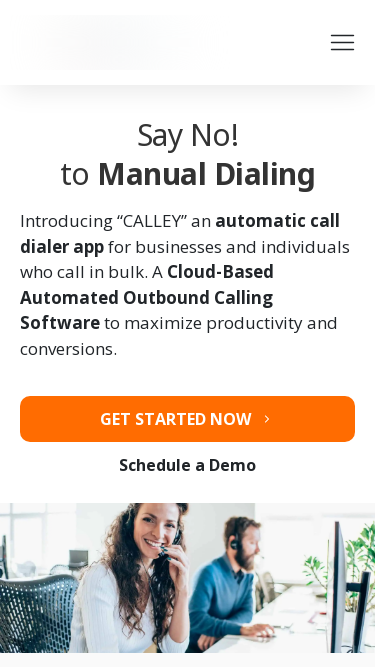

Set viewport to 1920x1080 resolution
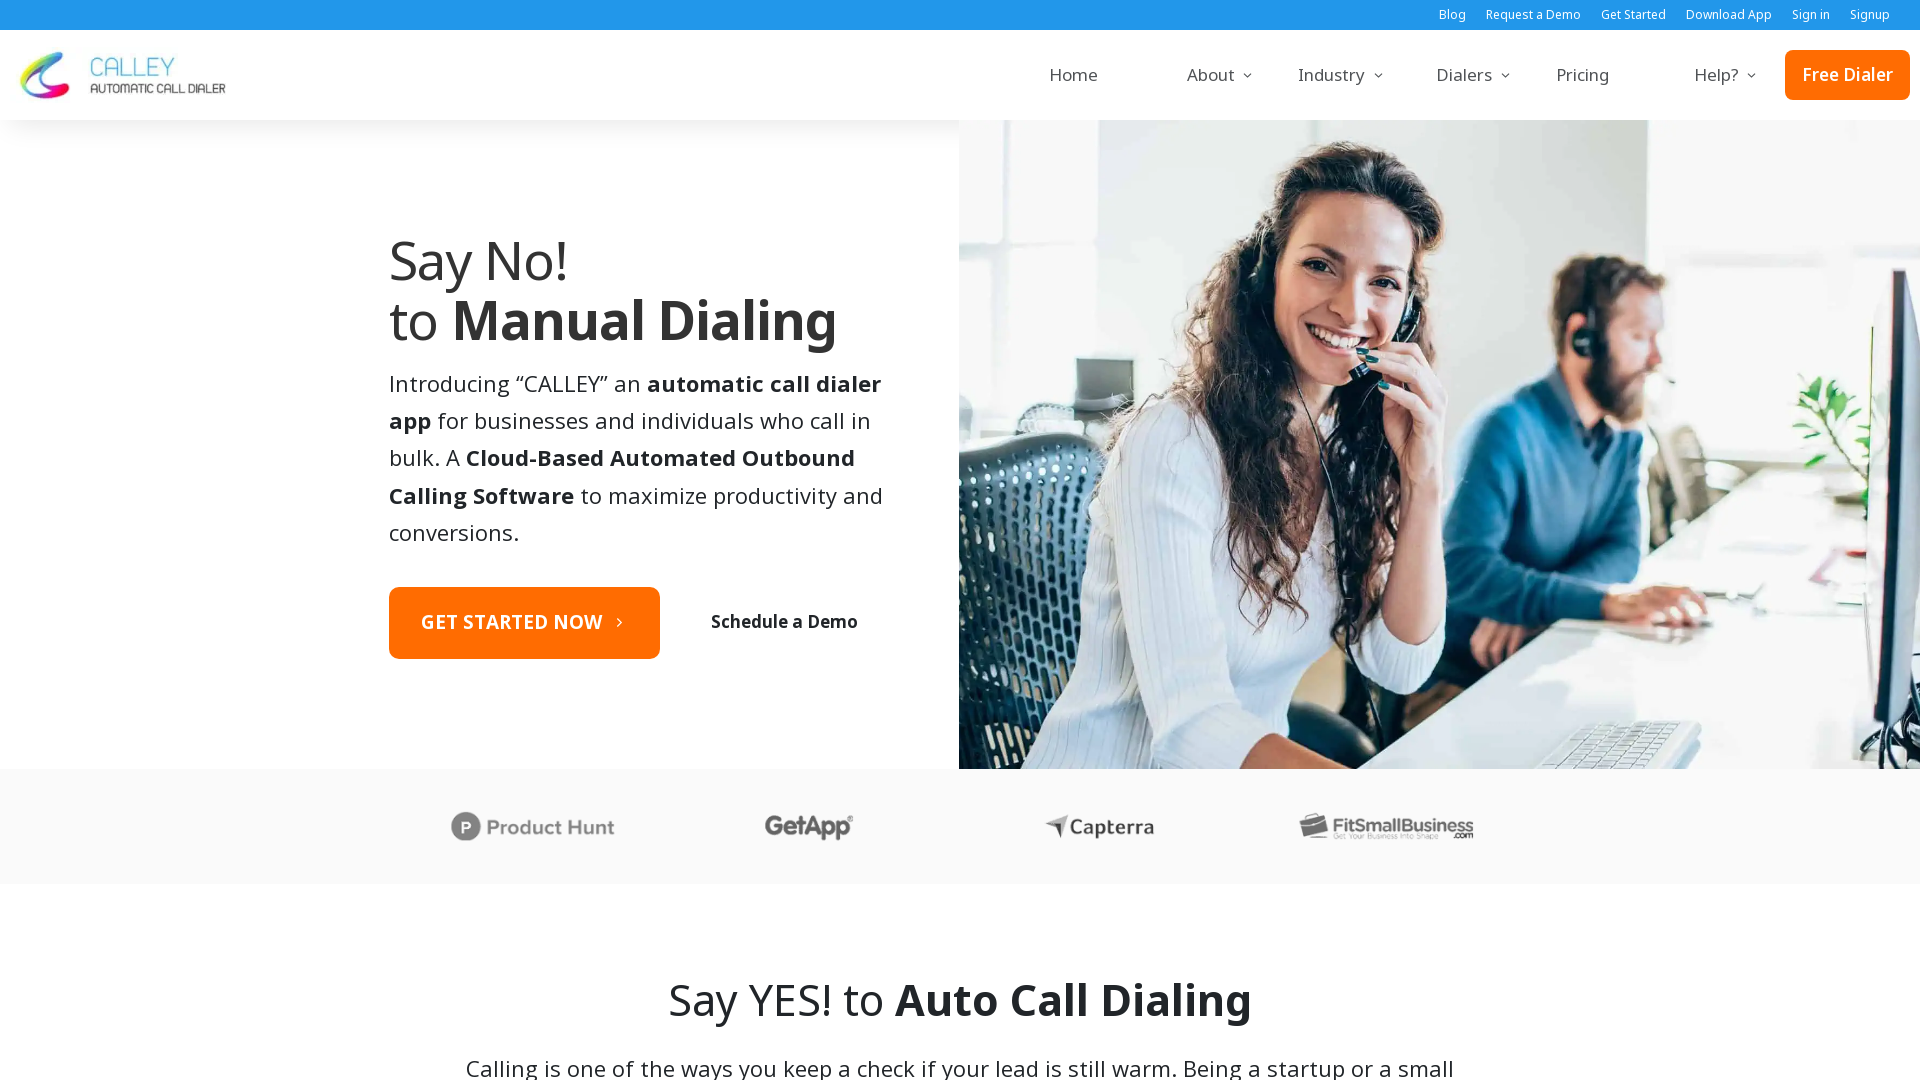

Navigated to https://www.getcalley.com/calley-lifetime-offer/ at 1920x1080 resolution
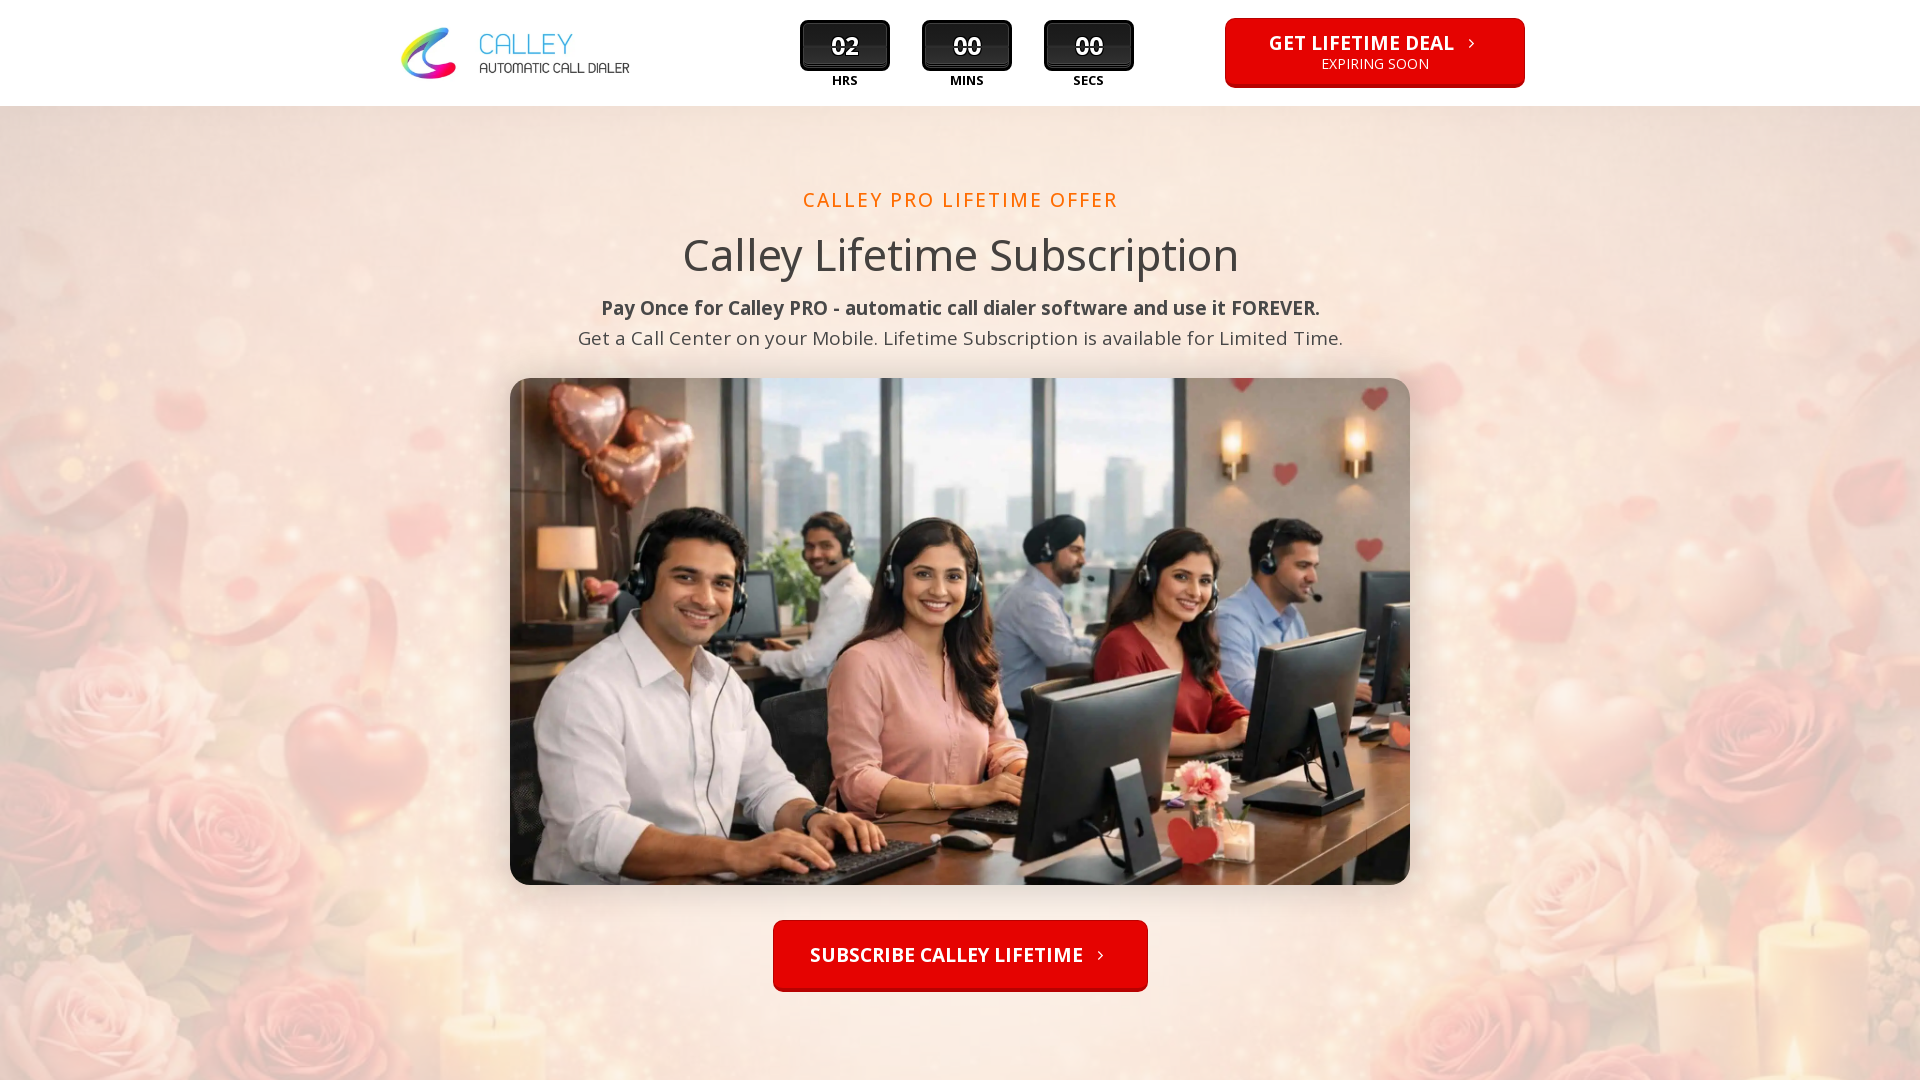

Set viewport to 1366x768 resolution
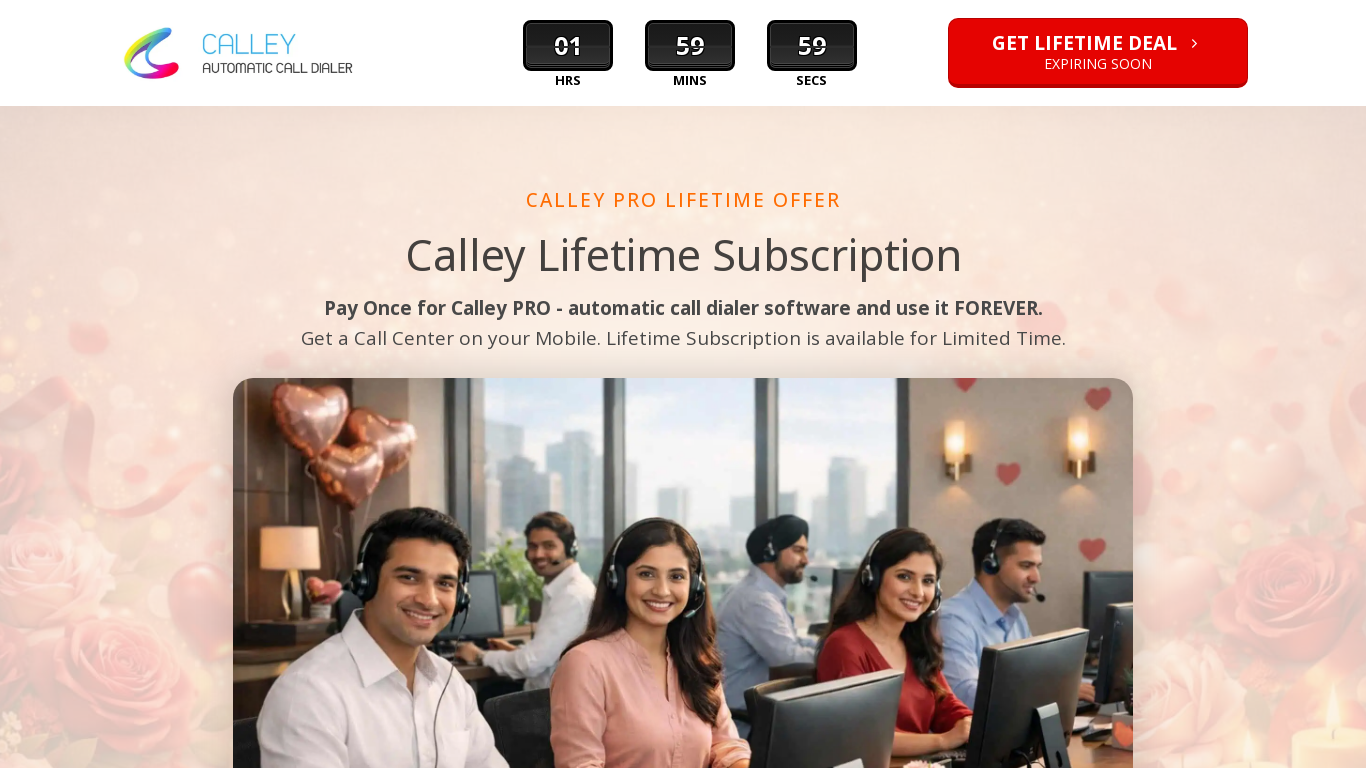

Navigated to https://www.getcalley.com/calley-lifetime-offer/ at 1366x768 resolution
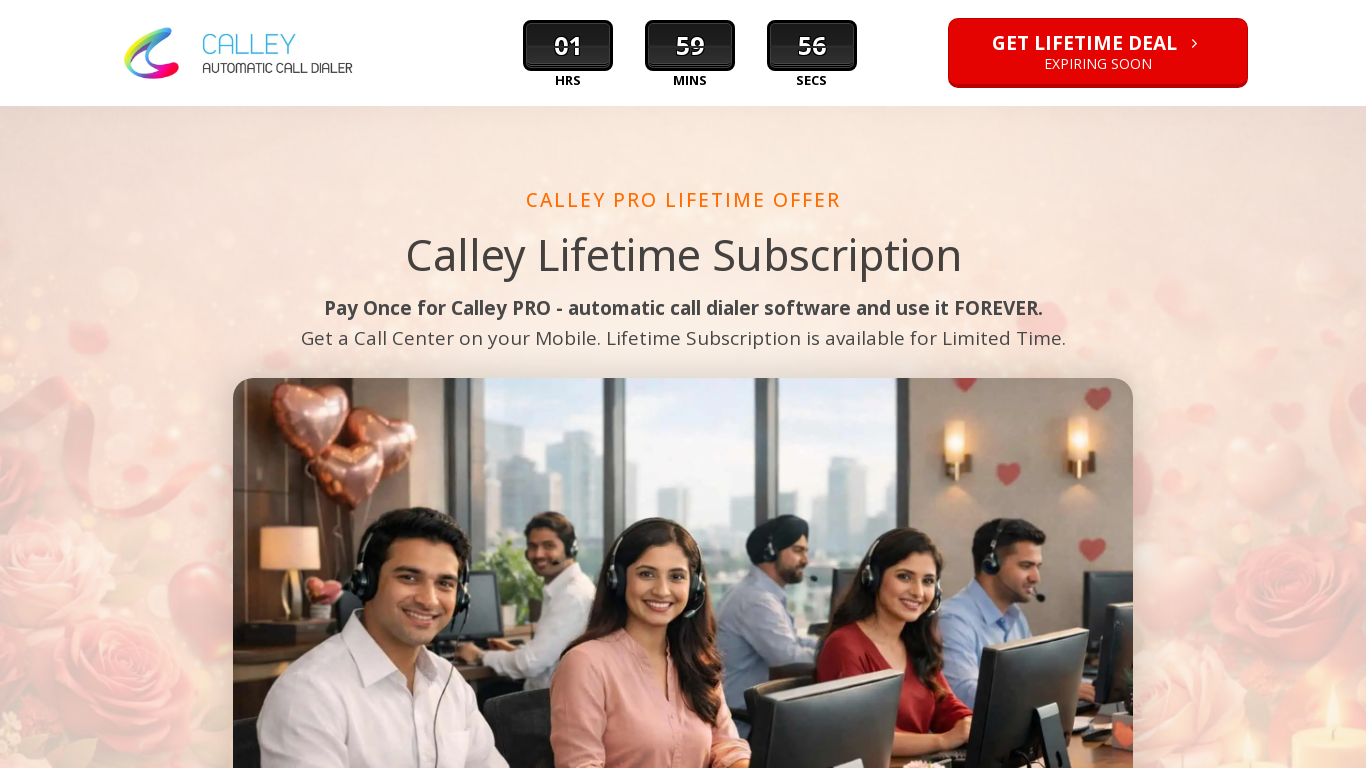

Set viewport to 1536x864 resolution
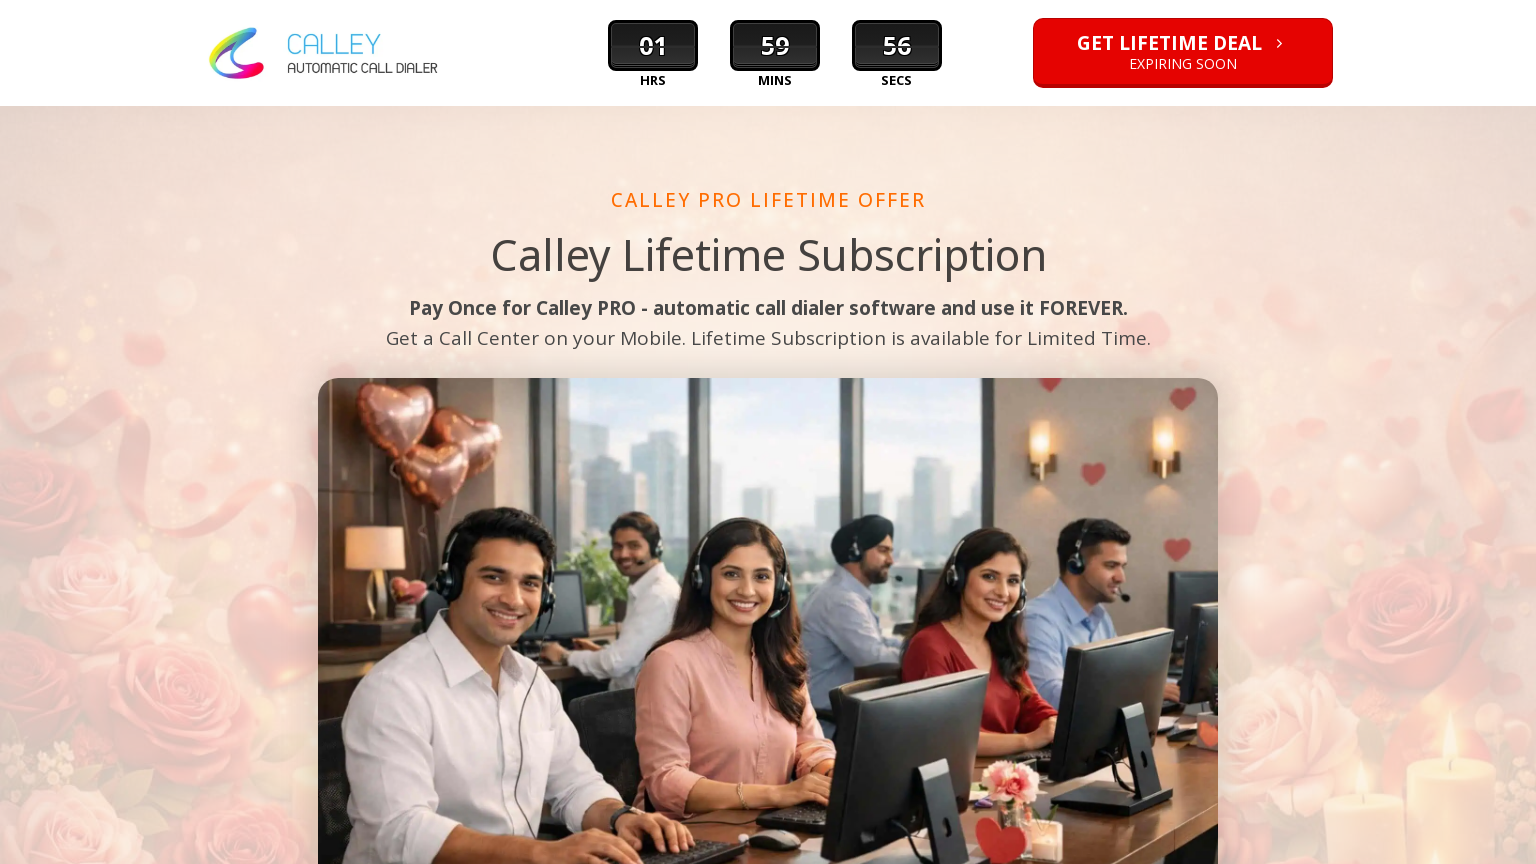

Navigated to https://www.getcalley.com/calley-lifetime-offer/ at 1536x864 resolution
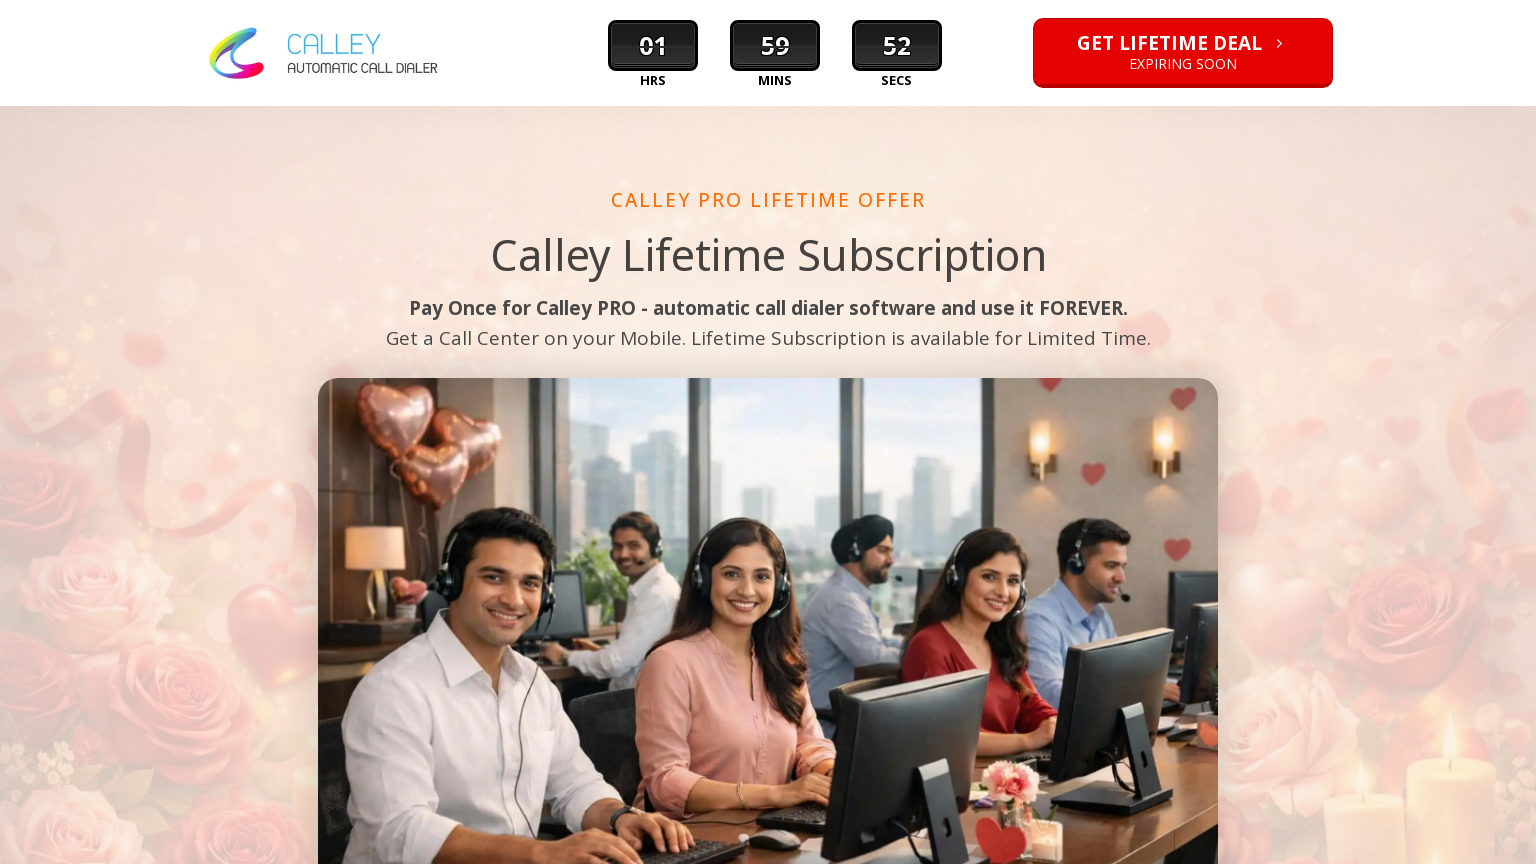

Set viewport to 360x640 resolution
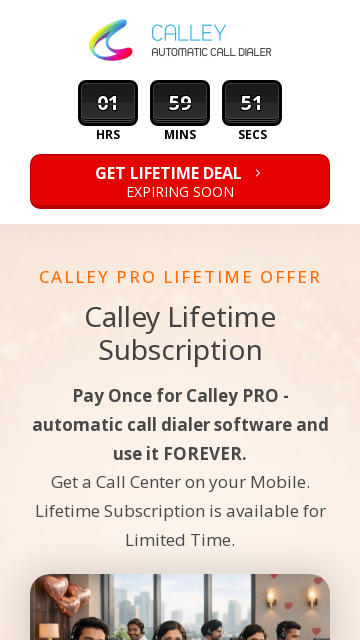

Navigated to https://www.getcalley.com/calley-lifetime-offer/ at 360x640 resolution
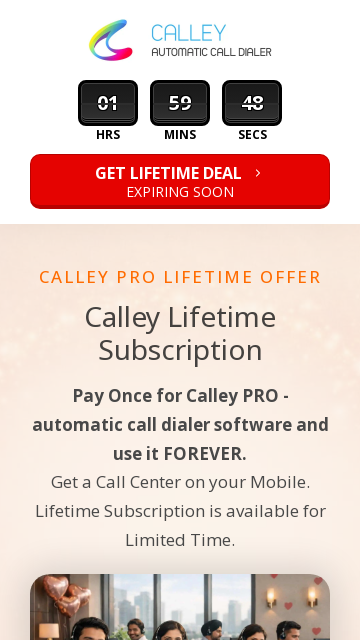

Set viewport to 414x896 resolution
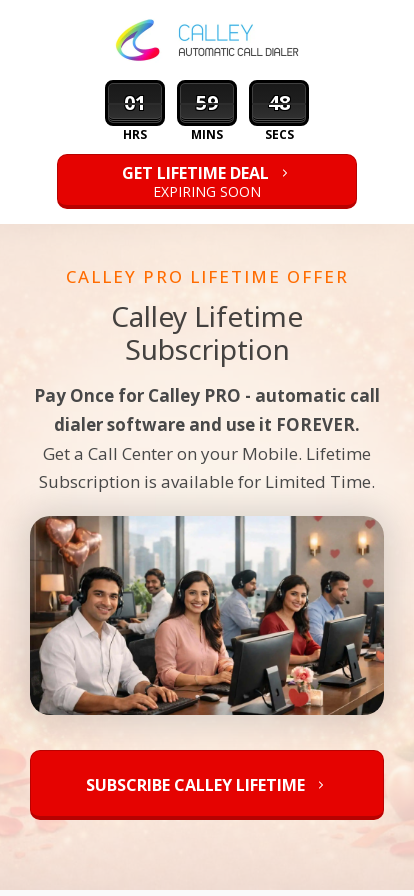

Navigated to https://www.getcalley.com/calley-lifetime-offer/ at 414x896 resolution
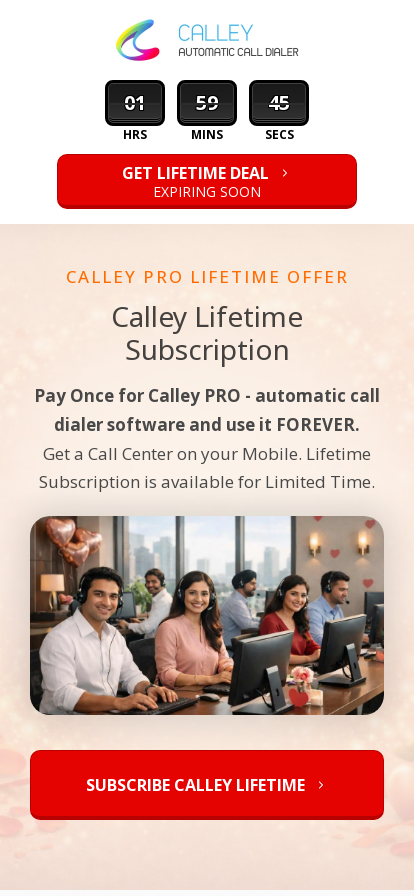

Set viewport to 375x667 resolution
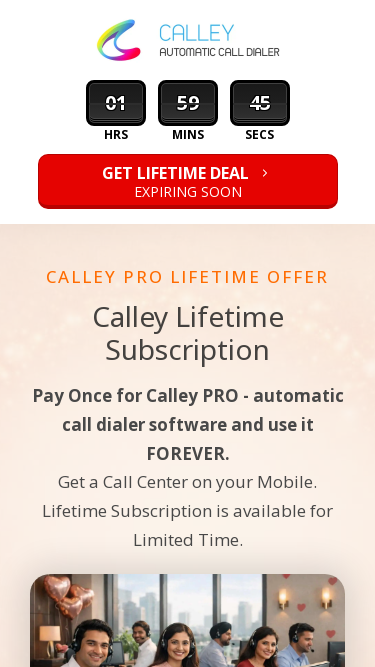

Navigated to https://www.getcalley.com/calley-lifetime-offer/ at 375x667 resolution
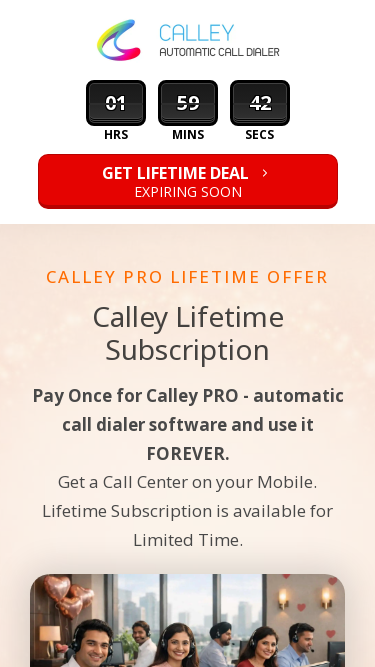

Set viewport to 1920x1080 resolution
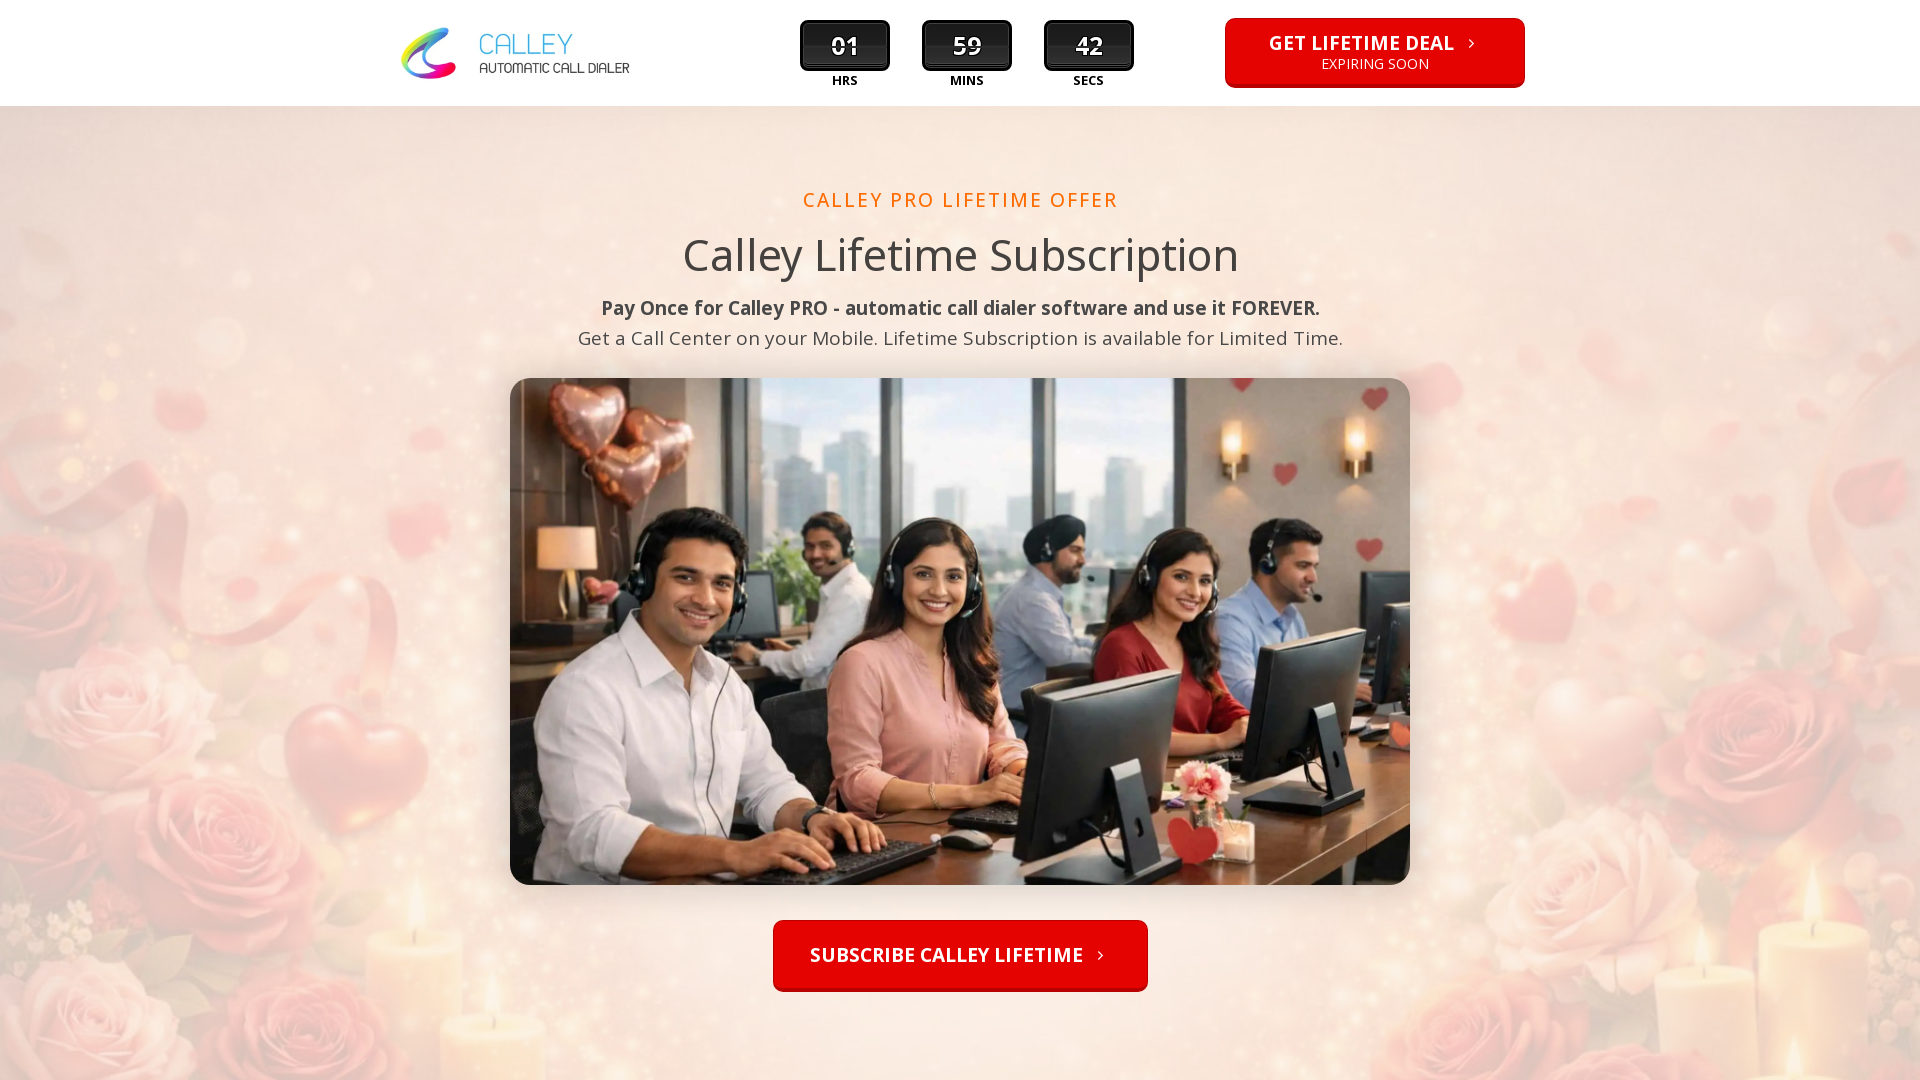

Navigated to https://www.getcalley.com/pricing/ at 1920x1080 resolution
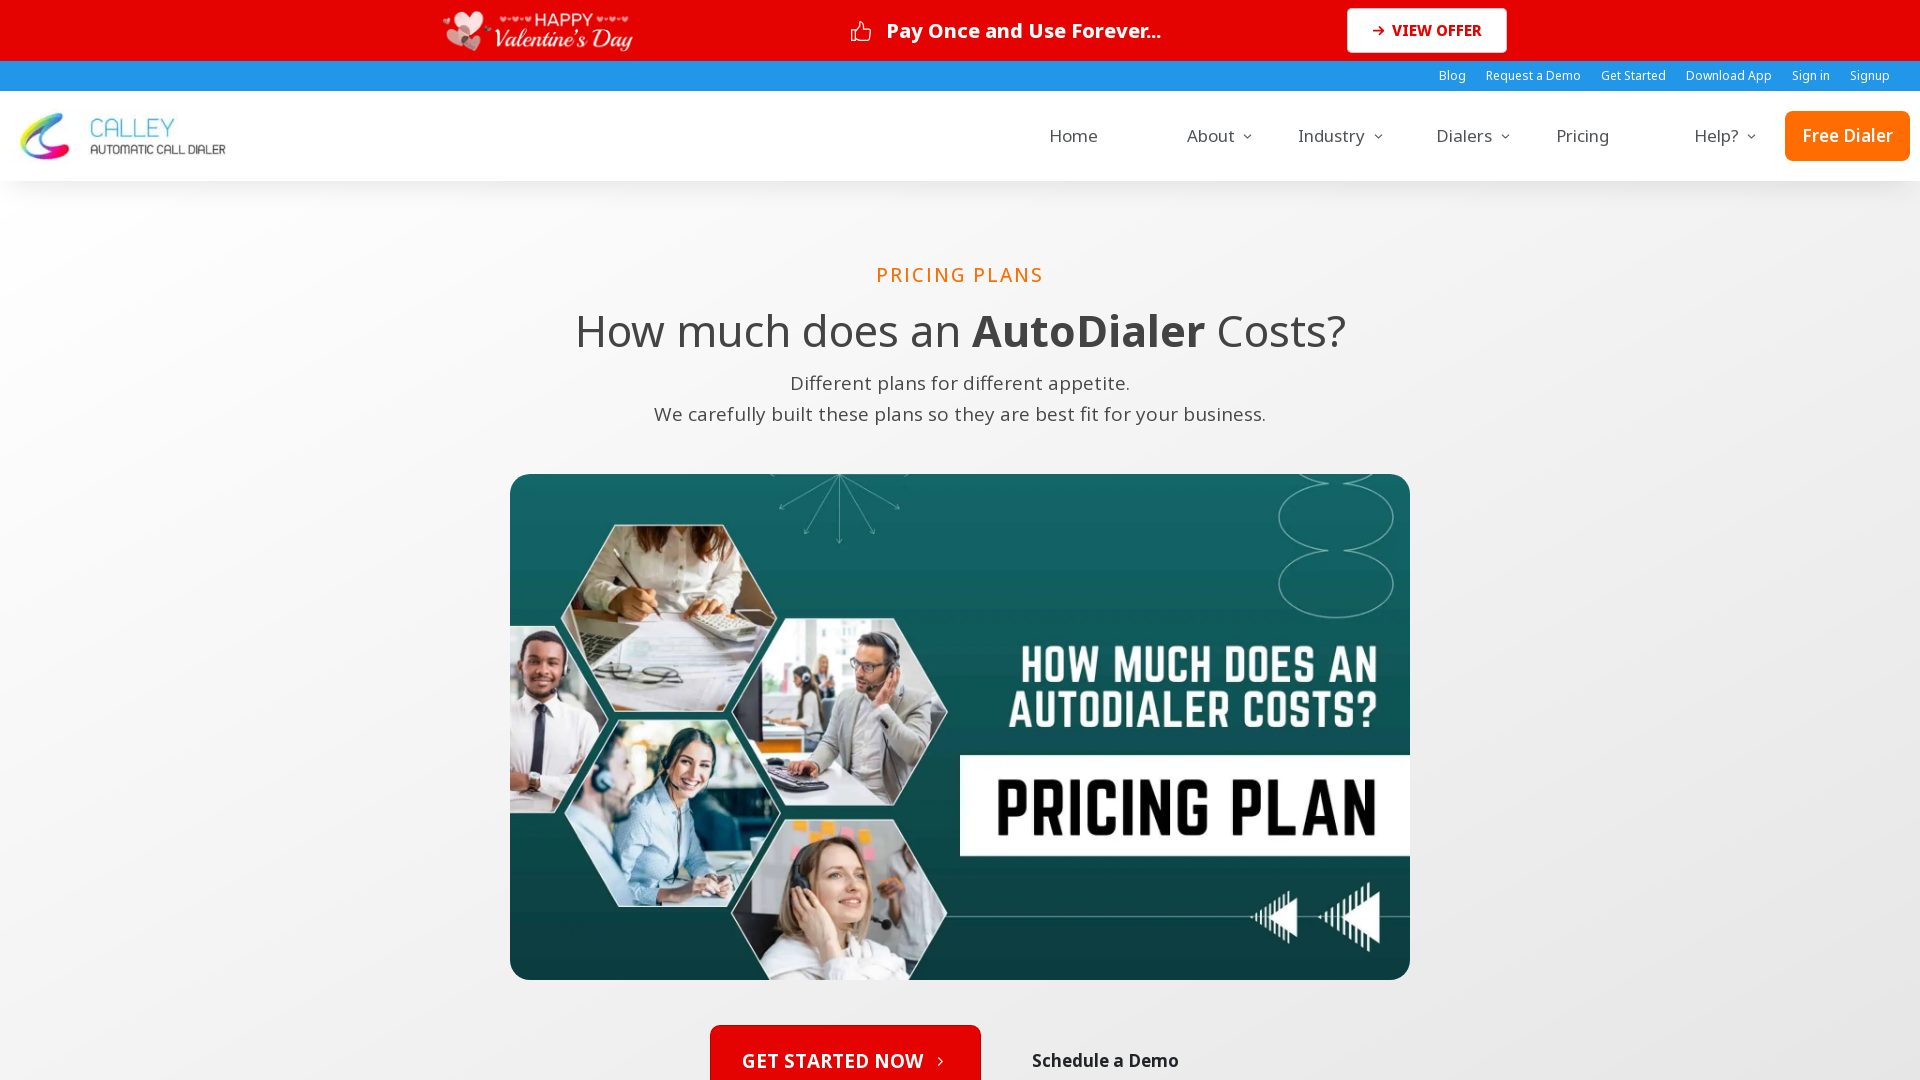

Set viewport to 1366x768 resolution
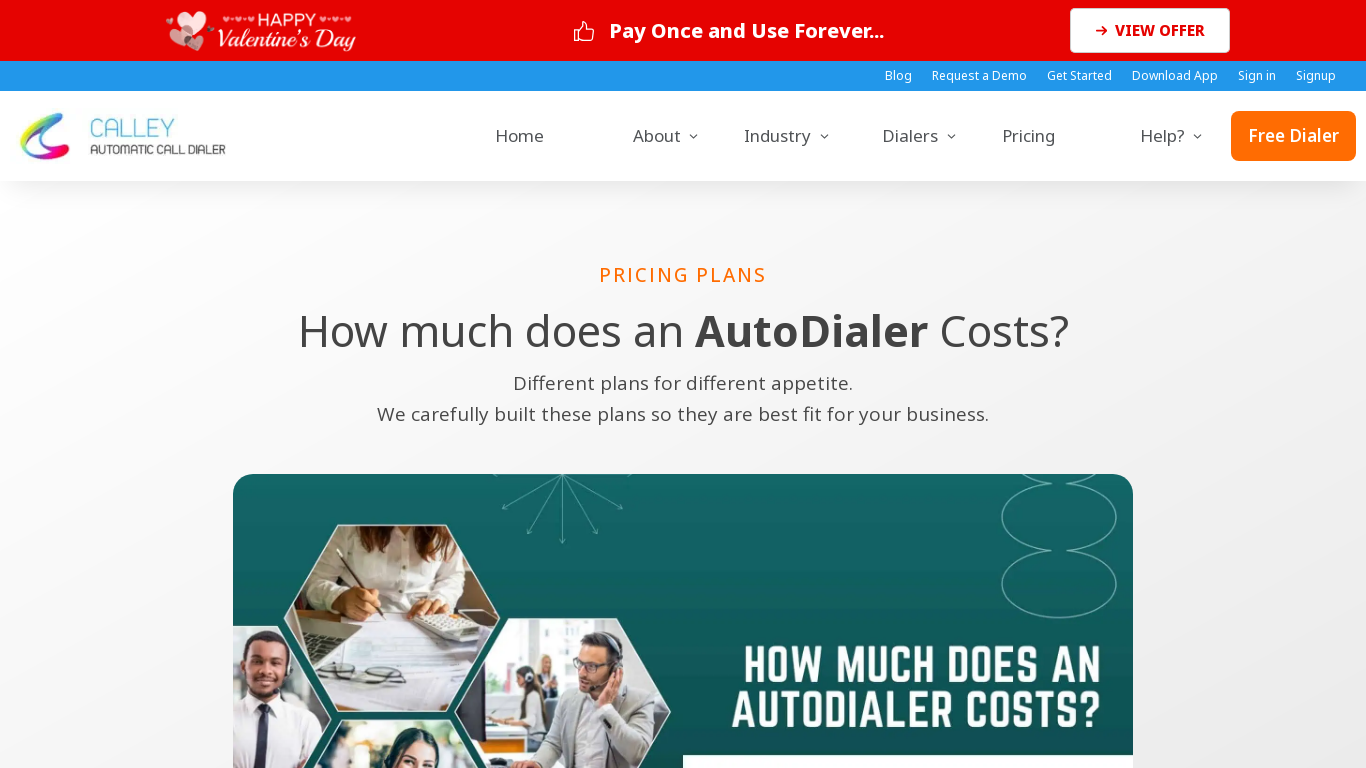

Navigated to https://www.getcalley.com/pricing/ at 1366x768 resolution
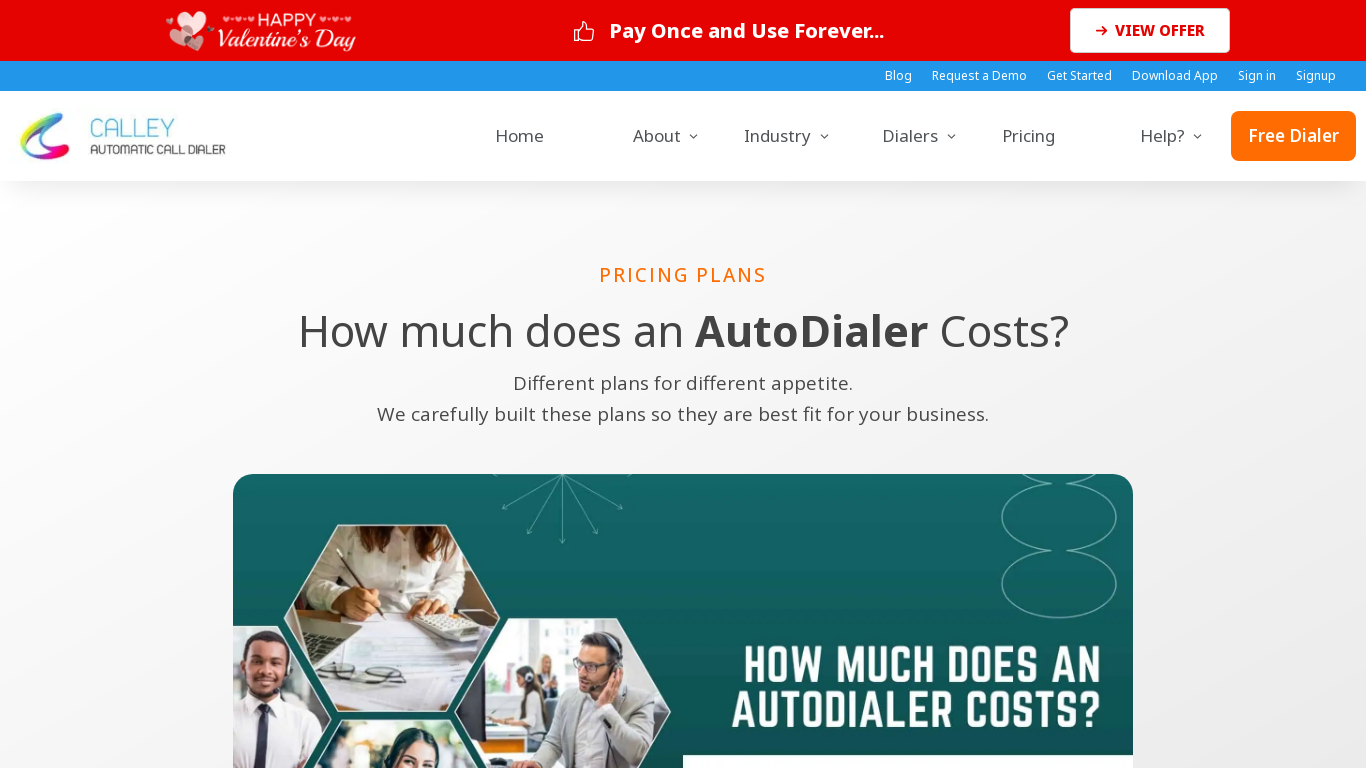

Set viewport to 1536x864 resolution
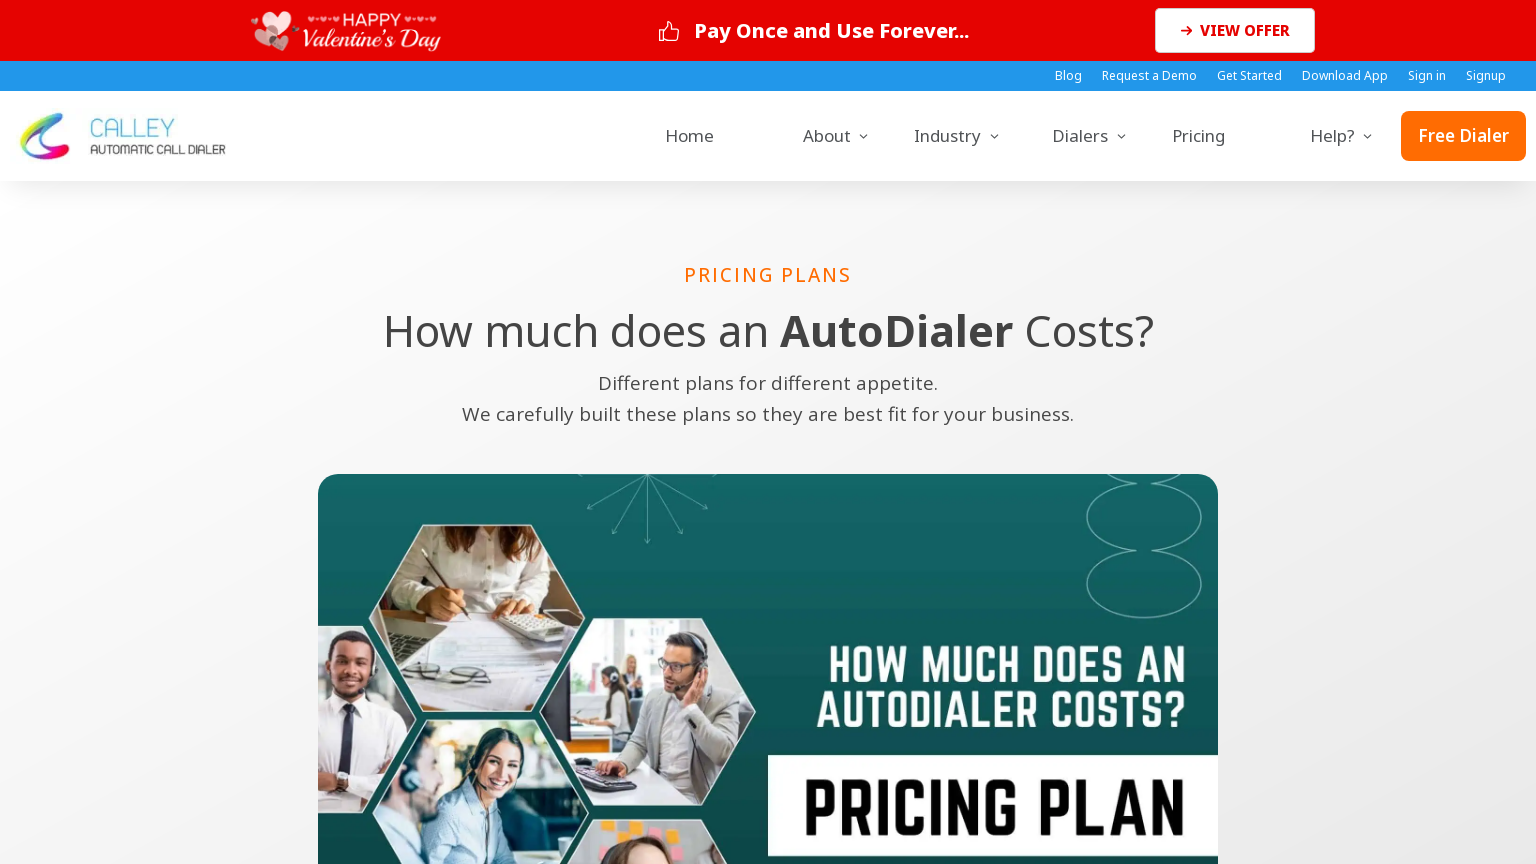

Navigated to https://www.getcalley.com/pricing/ at 1536x864 resolution
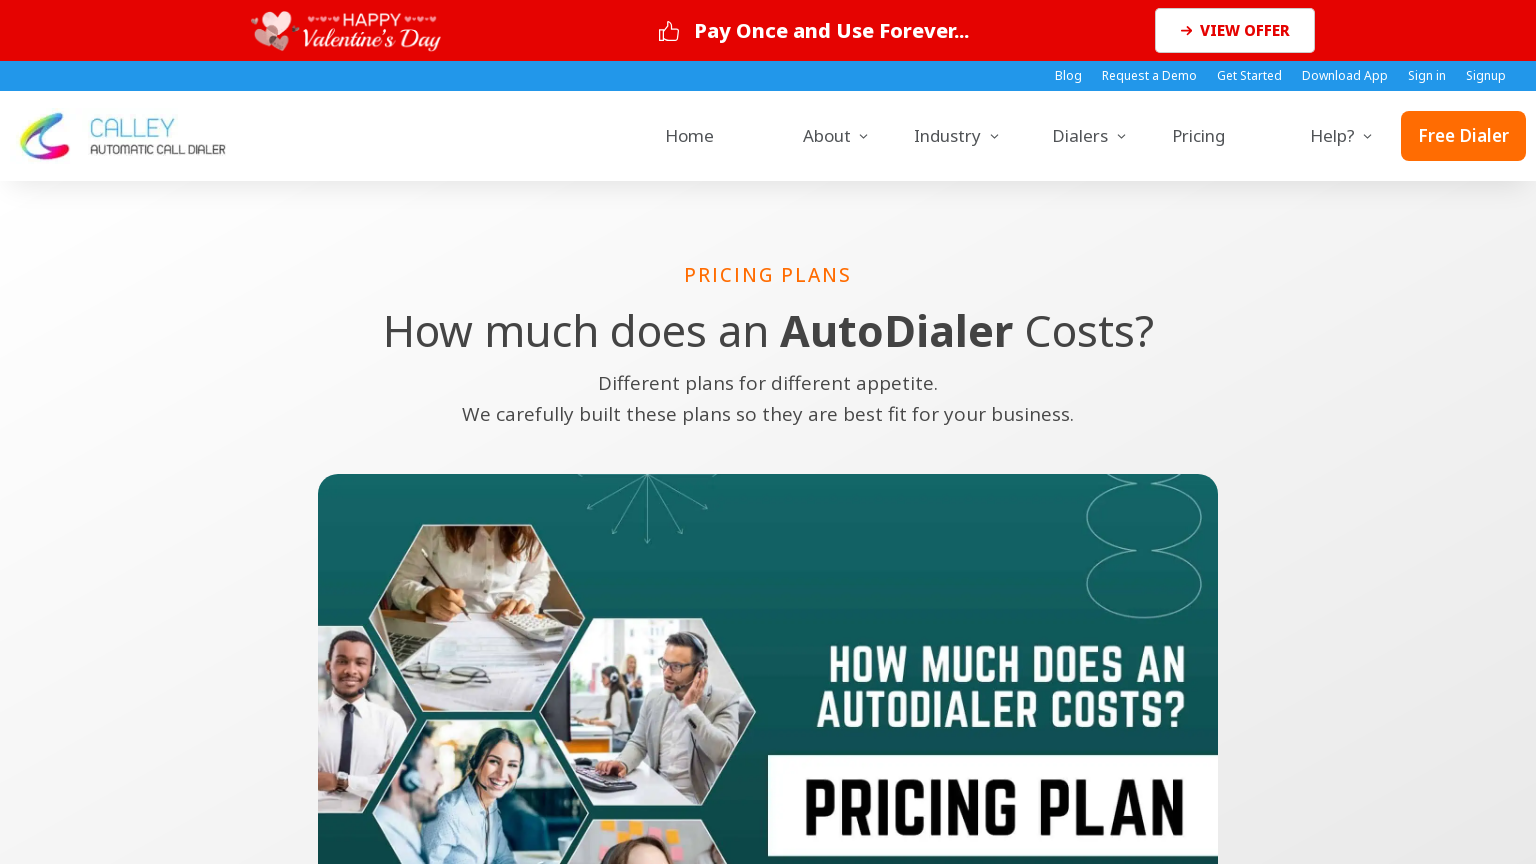

Set viewport to 360x640 resolution
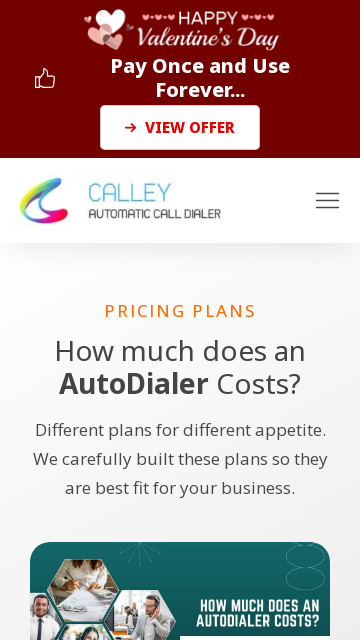

Navigated to https://www.getcalley.com/pricing/ at 360x640 resolution
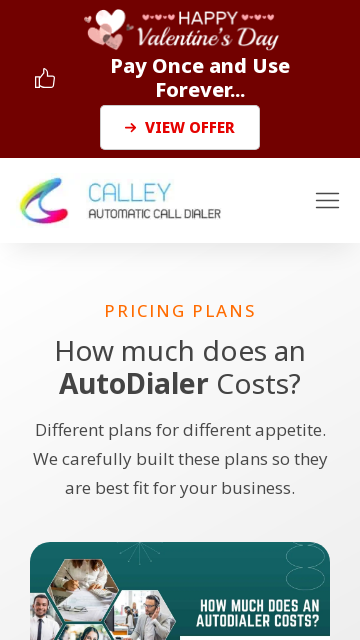

Set viewport to 414x896 resolution
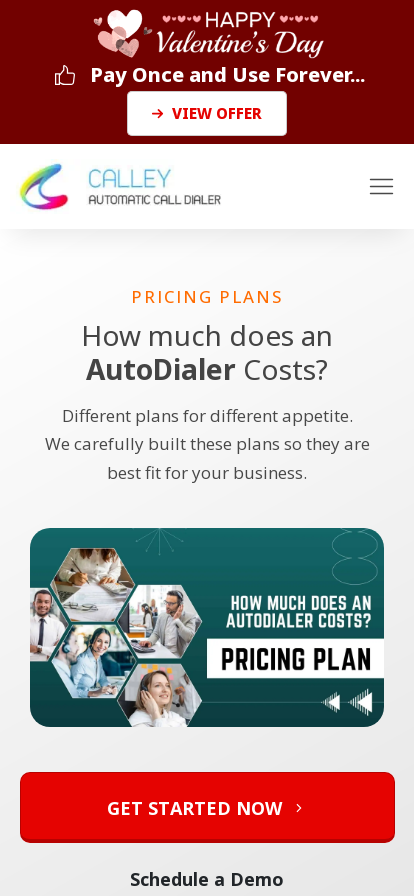

Navigated to https://www.getcalley.com/pricing/ at 414x896 resolution
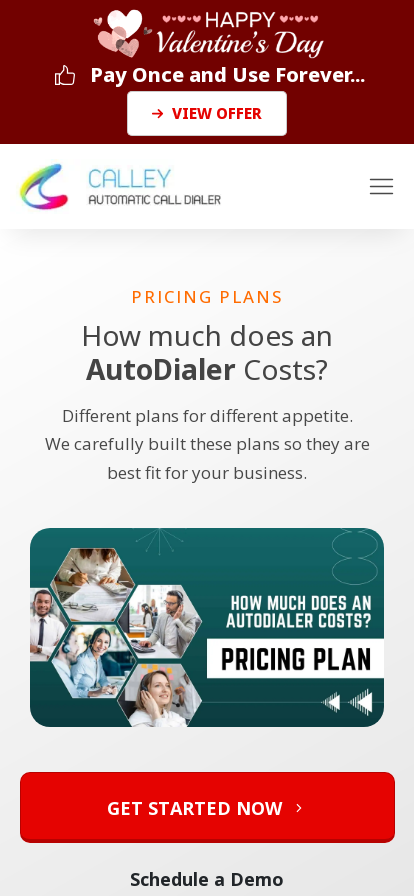

Set viewport to 375x667 resolution
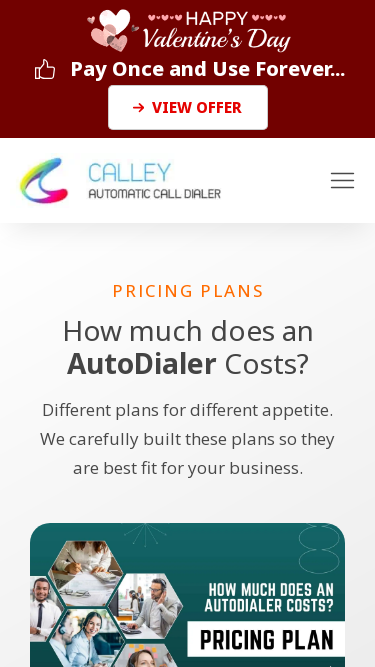

Navigated to https://www.getcalley.com/pricing/ at 375x667 resolution
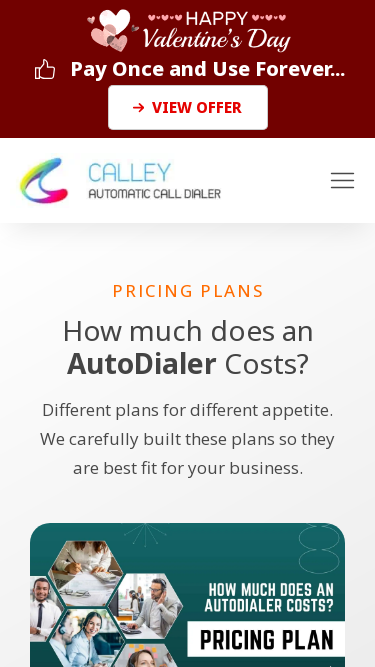

Set viewport to 1920x1080 resolution
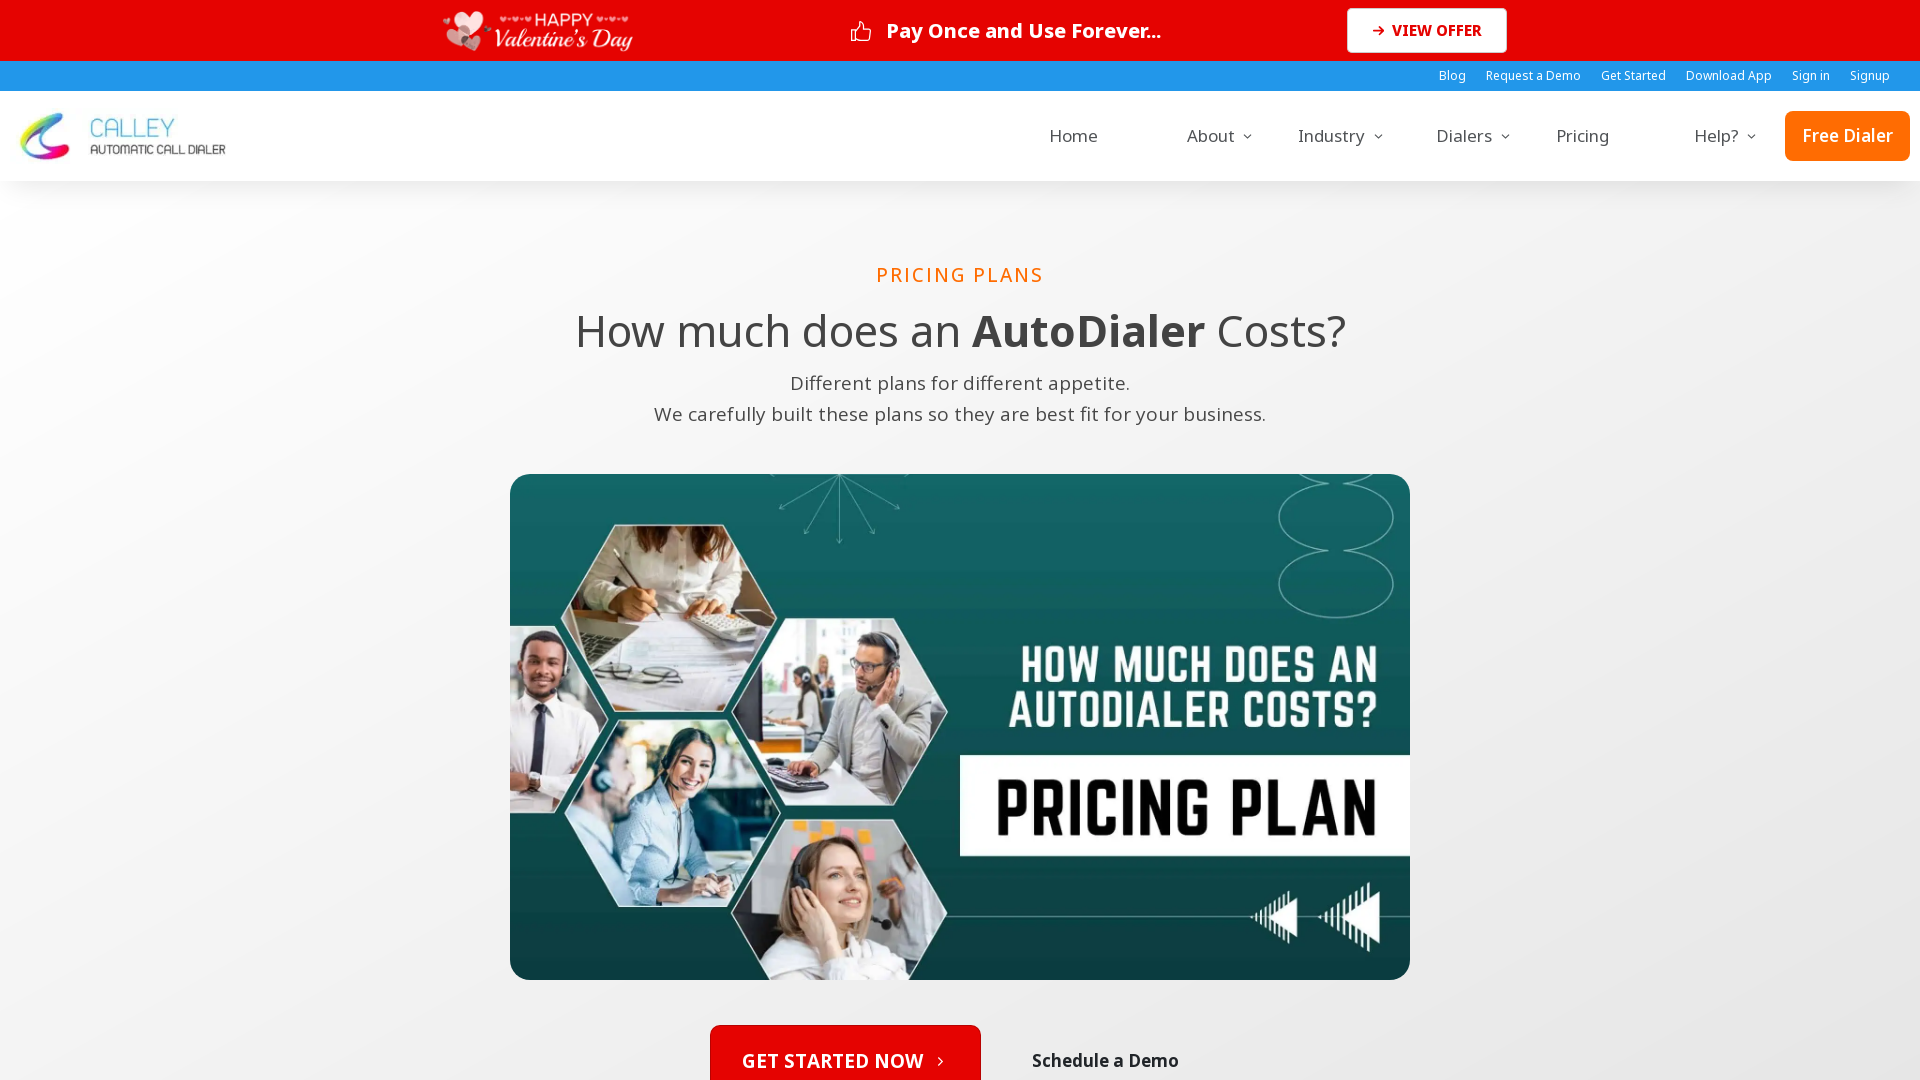

Navigated to https://www.getcalley.com/speak-with-a-live-person/ at 1920x1080 resolution
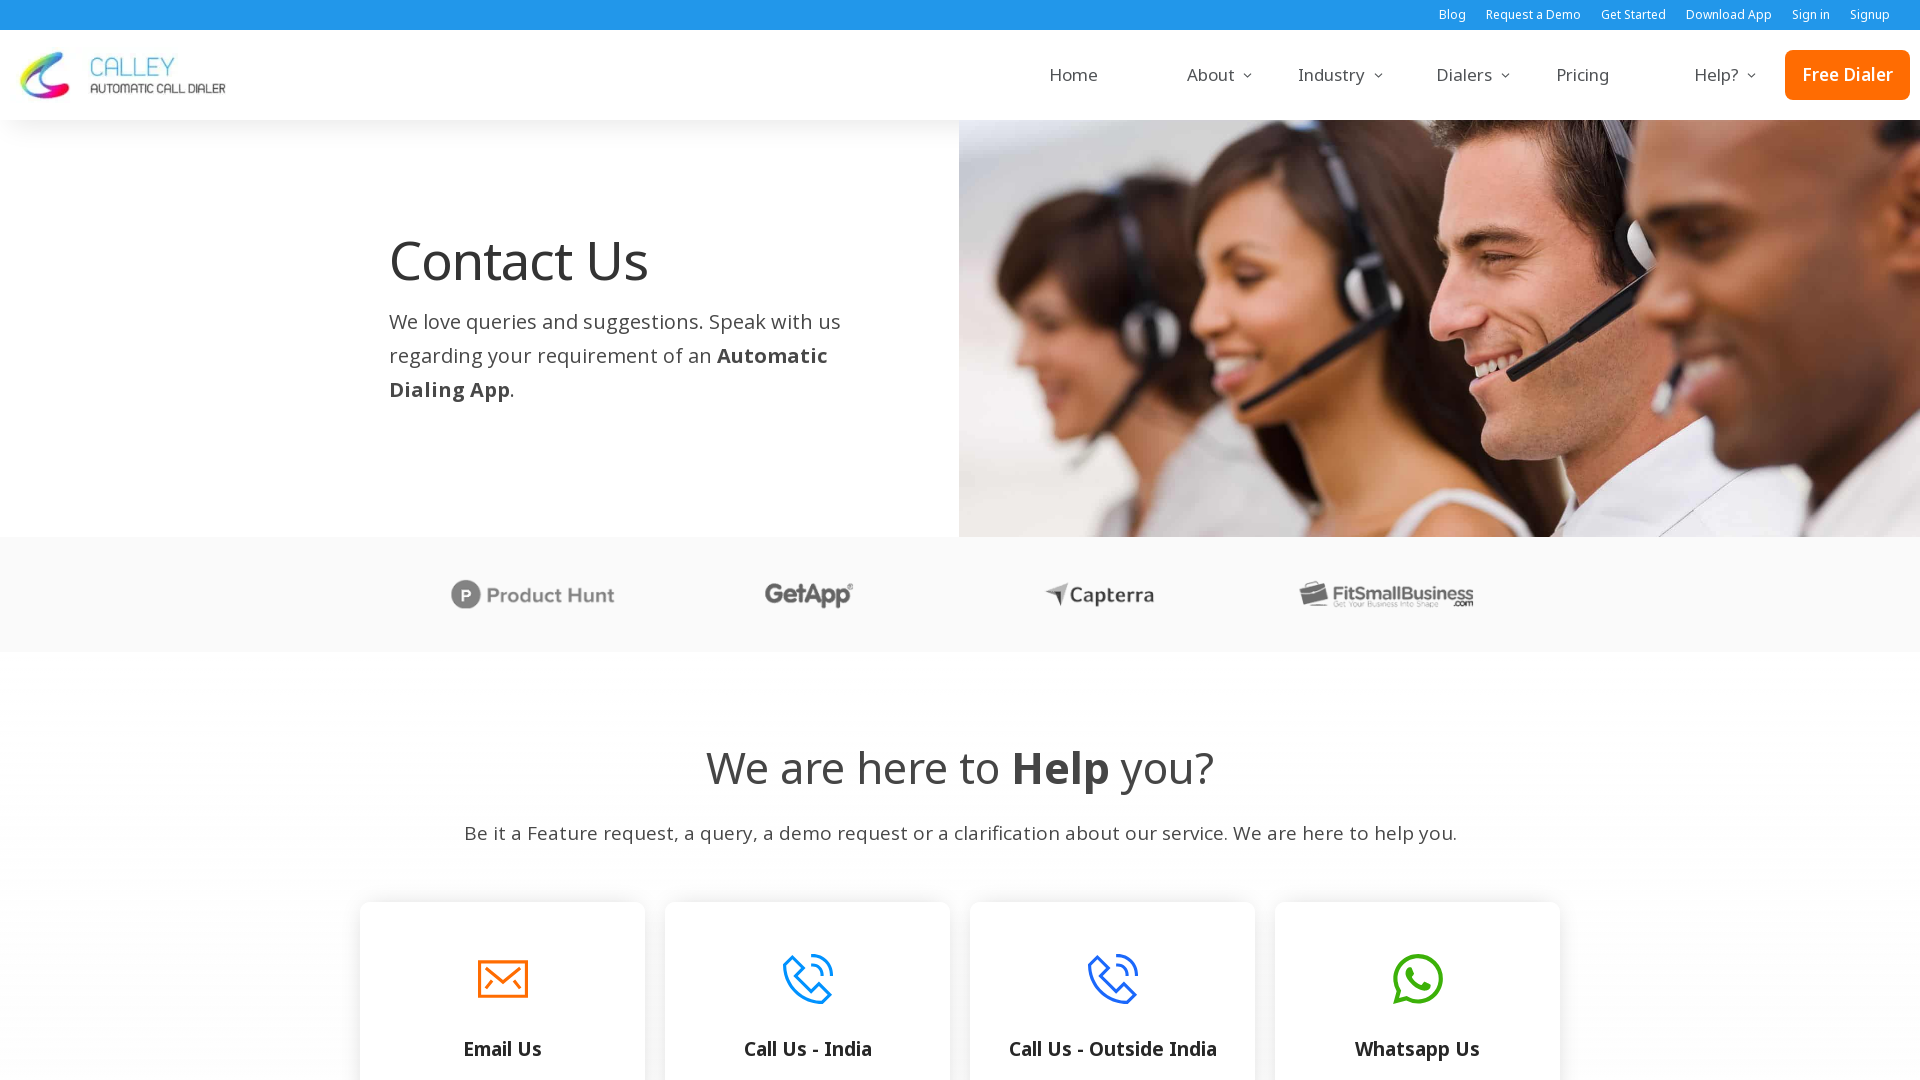

Set viewport to 1366x768 resolution
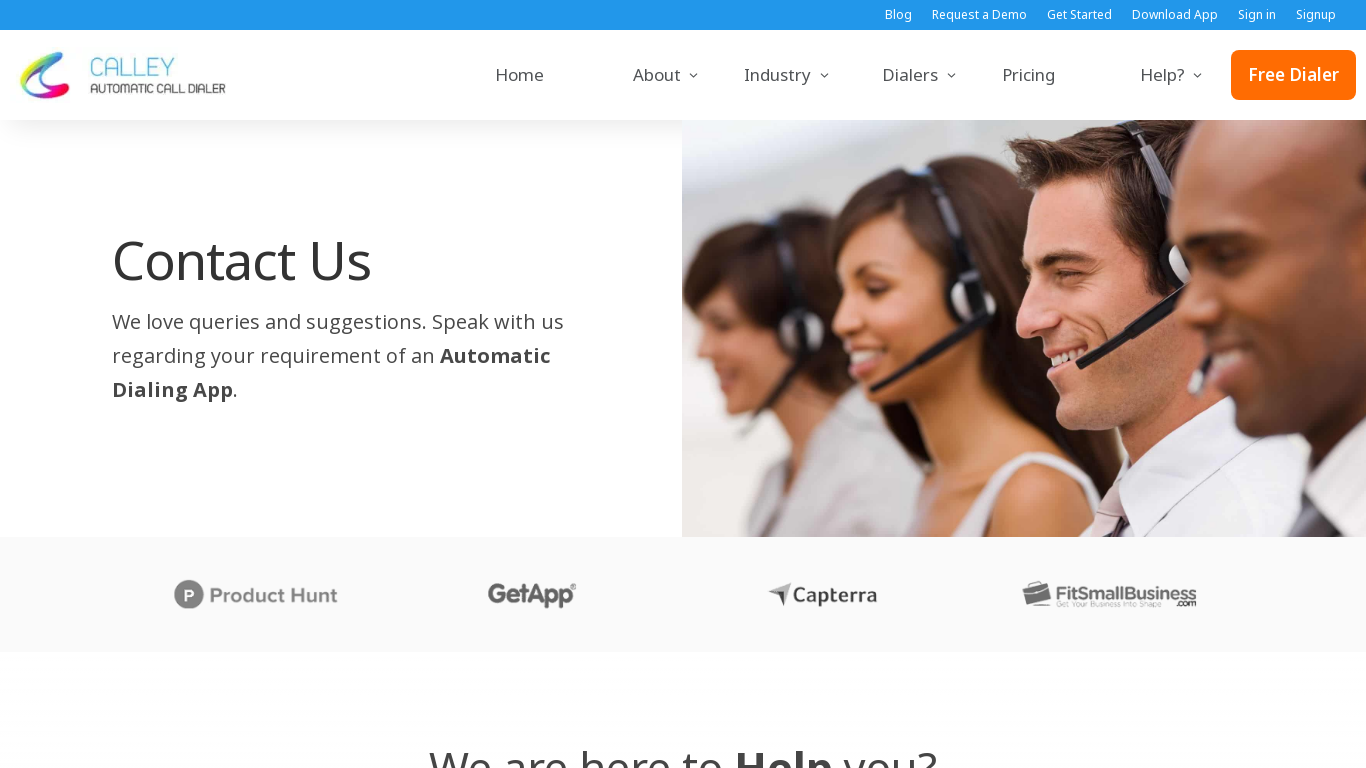

Navigated to https://www.getcalley.com/speak-with-a-live-person/ at 1366x768 resolution
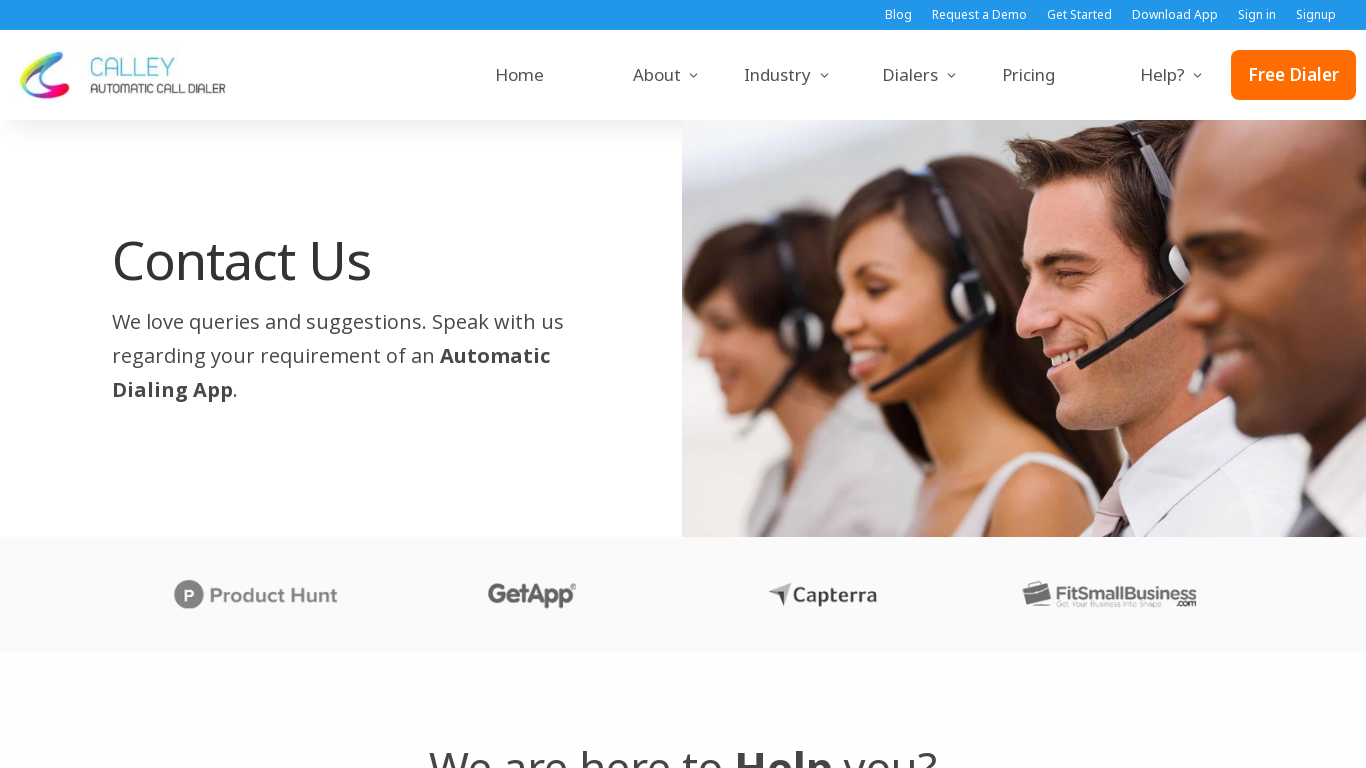

Set viewport to 1536x864 resolution
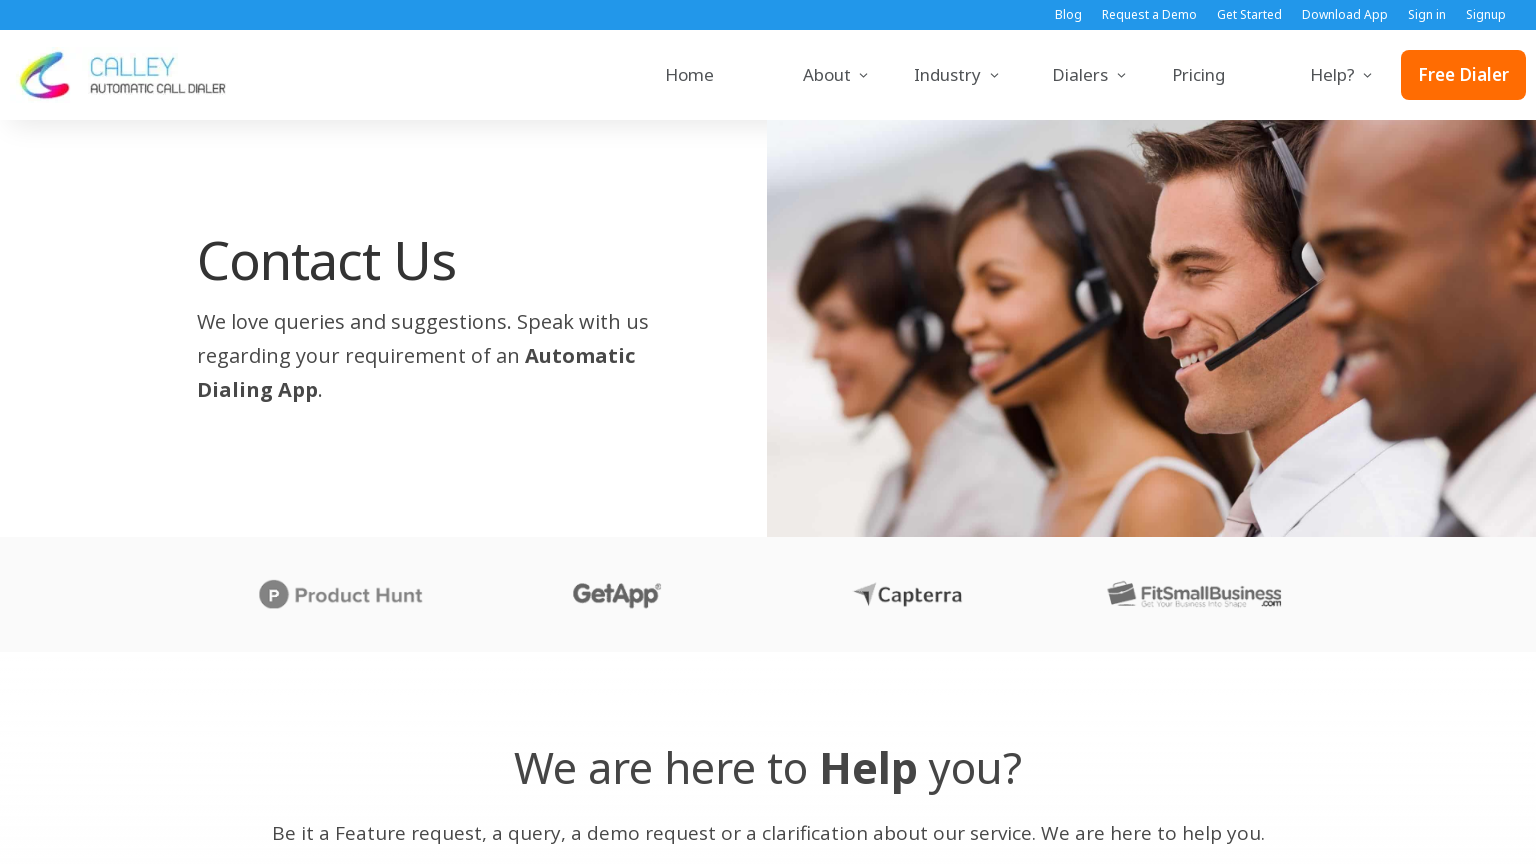

Navigated to https://www.getcalley.com/speak-with-a-live-person/ at 1536x864 resolution
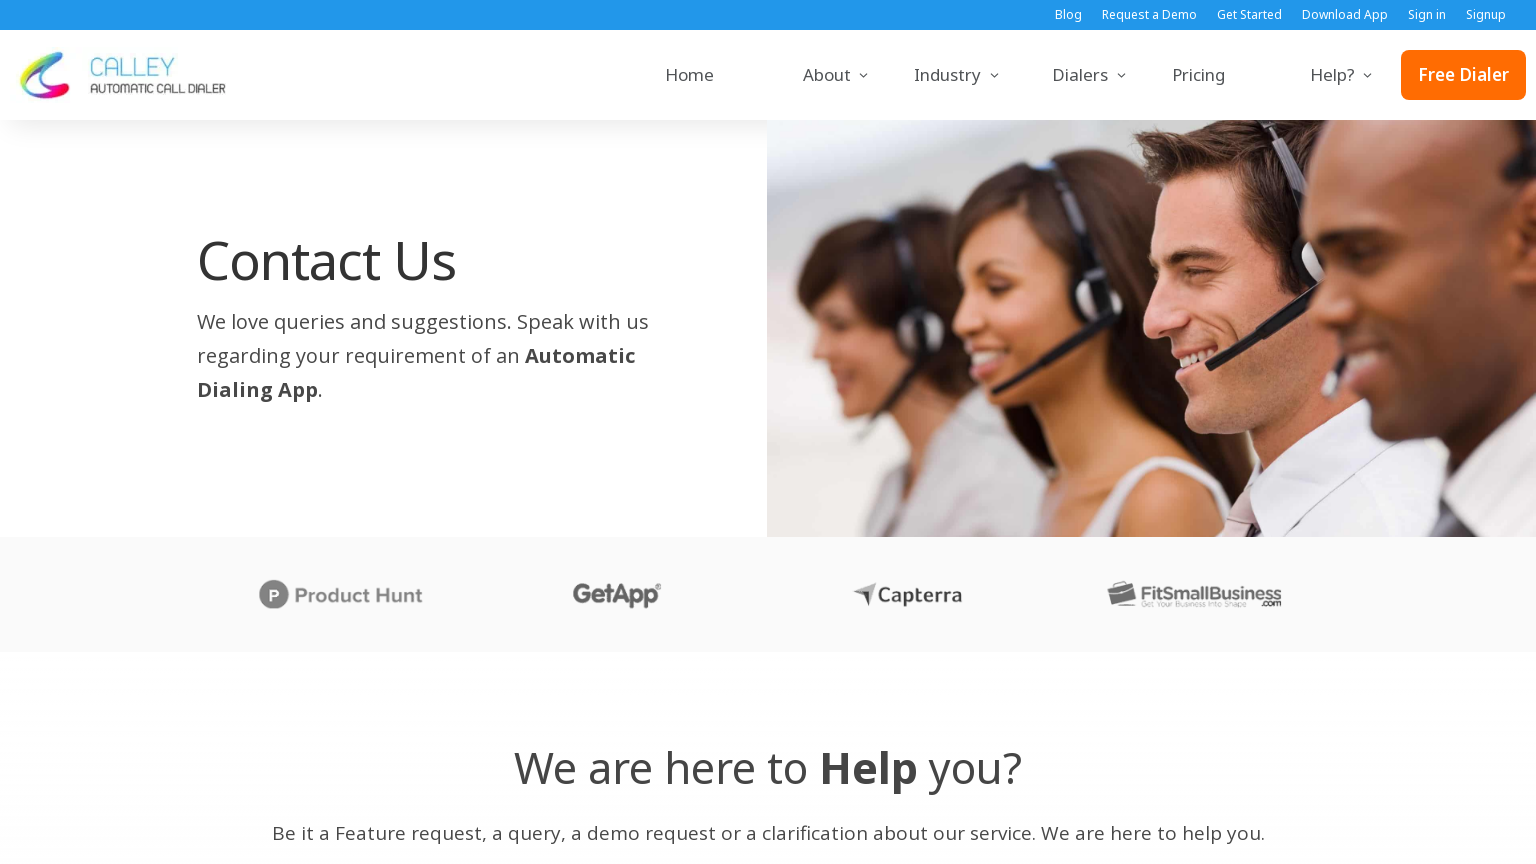

Set viewport to 360x640 resolution
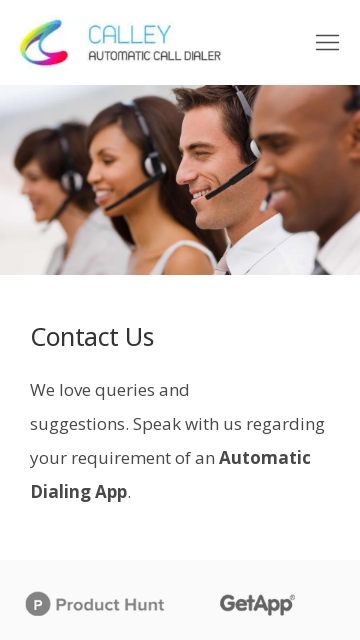

Navigated to https://www.getcalley.com/speak-with-a-live-person/ at 360x640 resolution
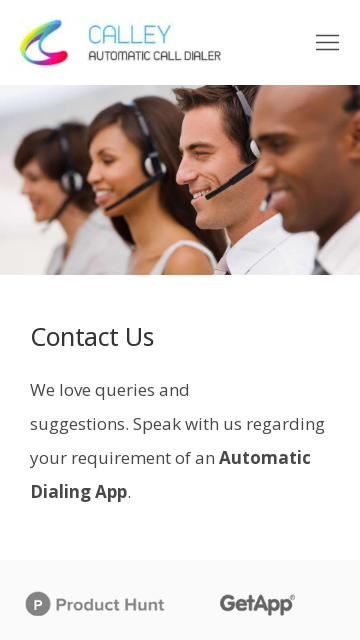

Set viewport to 414x896 resolution
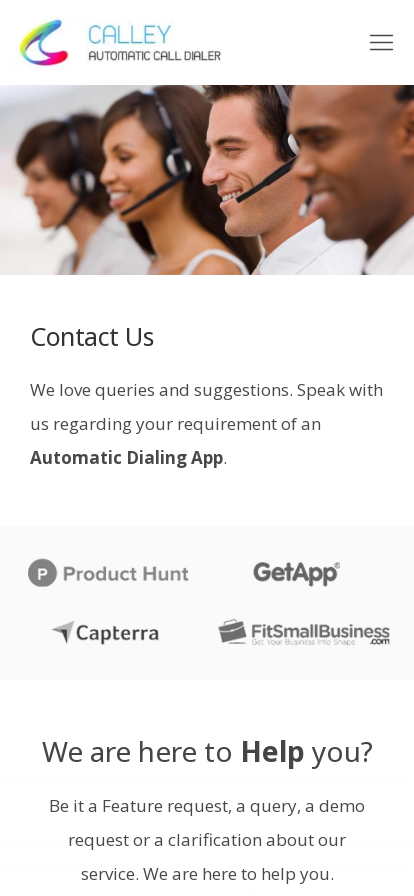

Navigated to https://www.getcalley.com/speak-with-a-live-person/ at 414x896 resolution
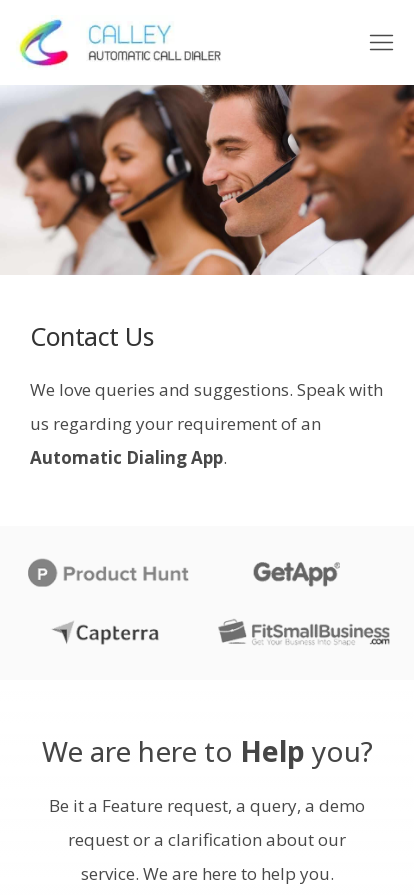

Set viewport to 375x667 resolution
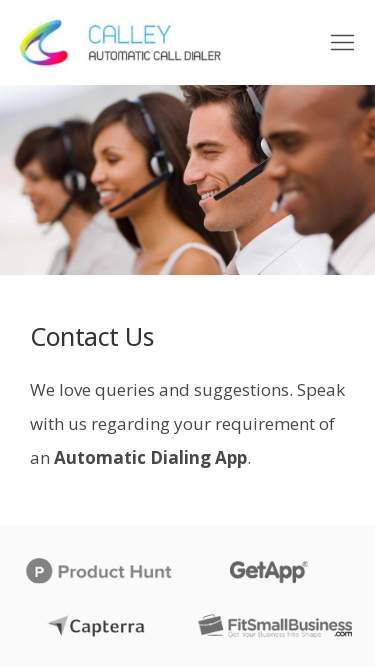

Navigated to https://www.getcalley.com/speak-with-a-live-person/ at 375x667 resolution
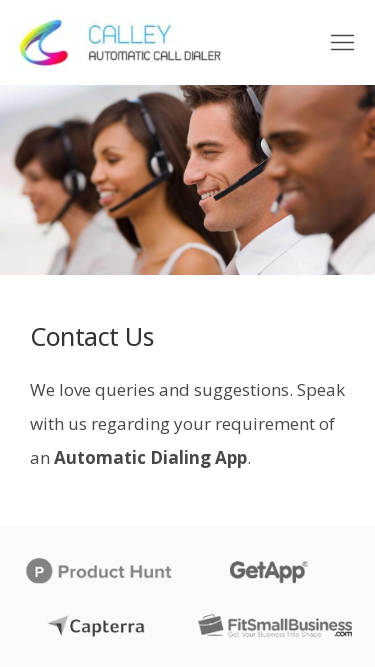

Set viewport to 1920x1080 resolution
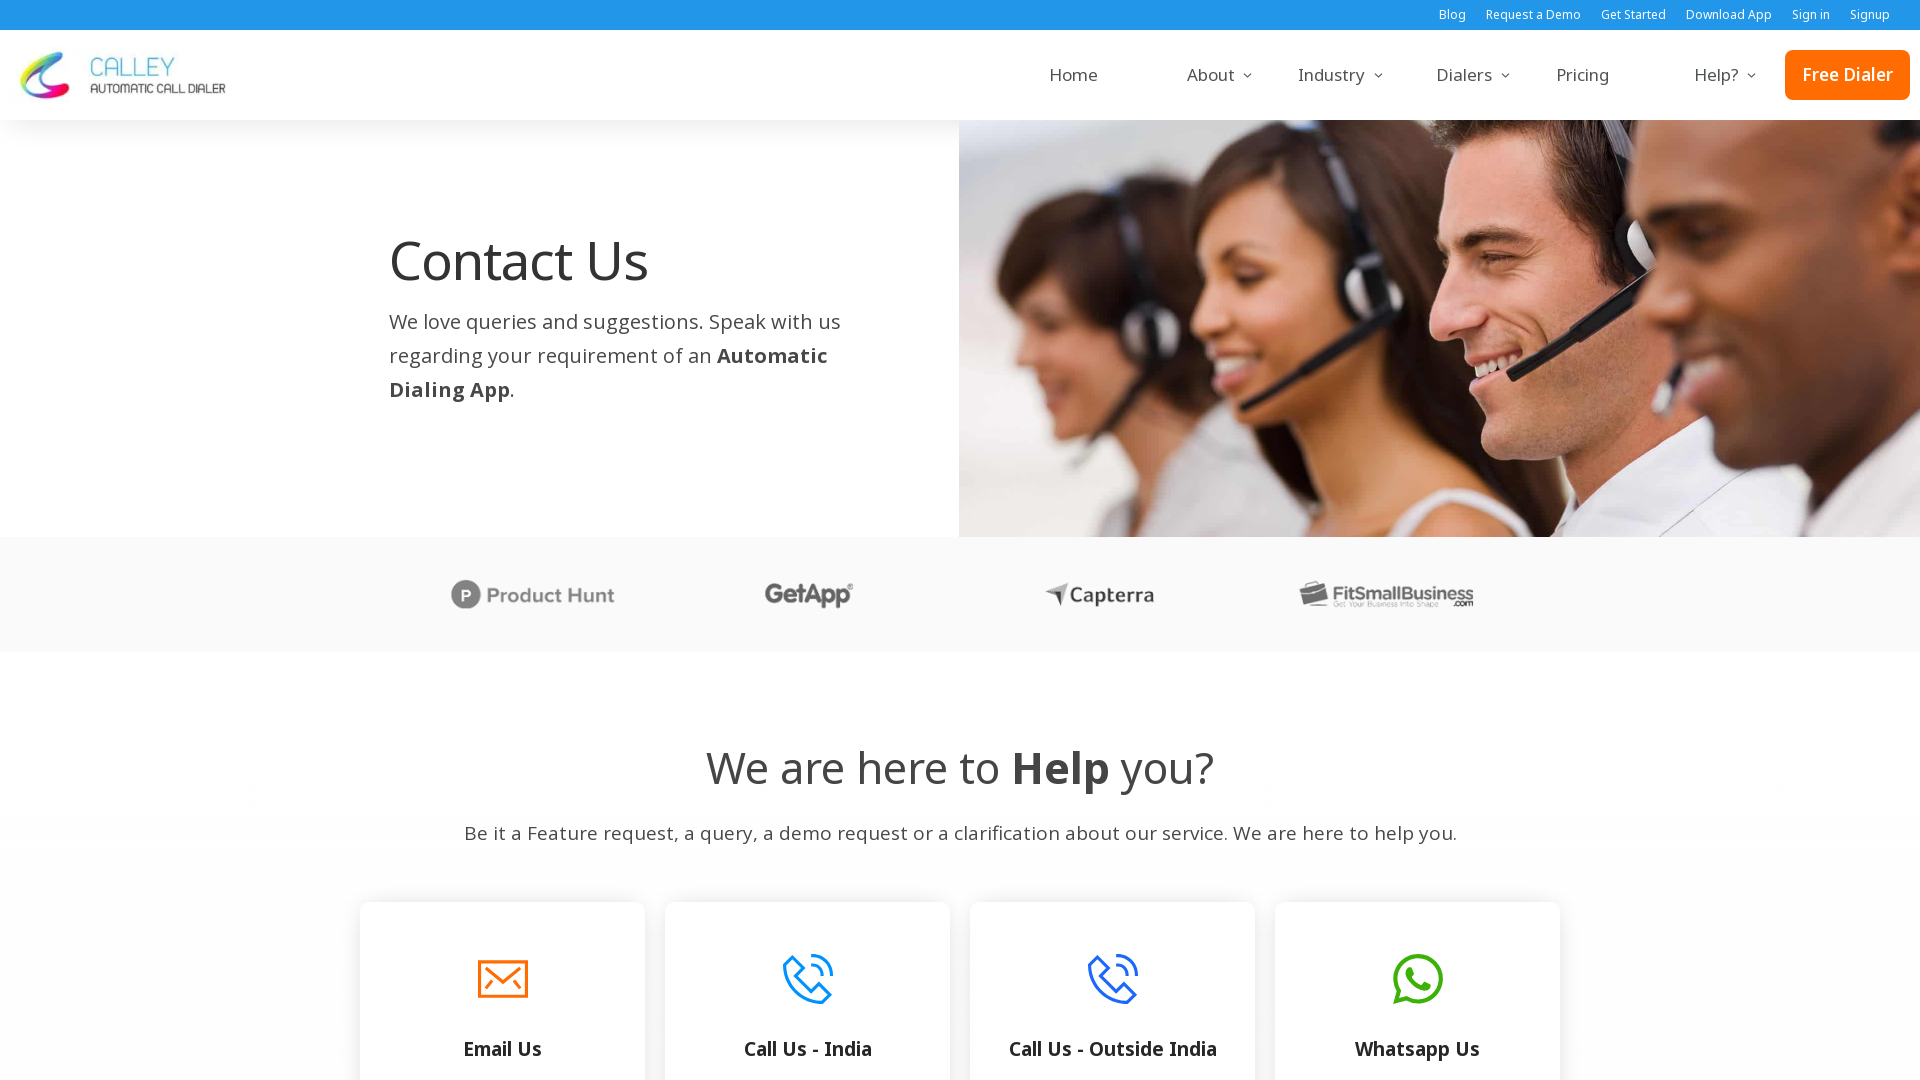

Navigated to https://www.getcalley.com/feature-comparison/ at 1920x1080 resolution
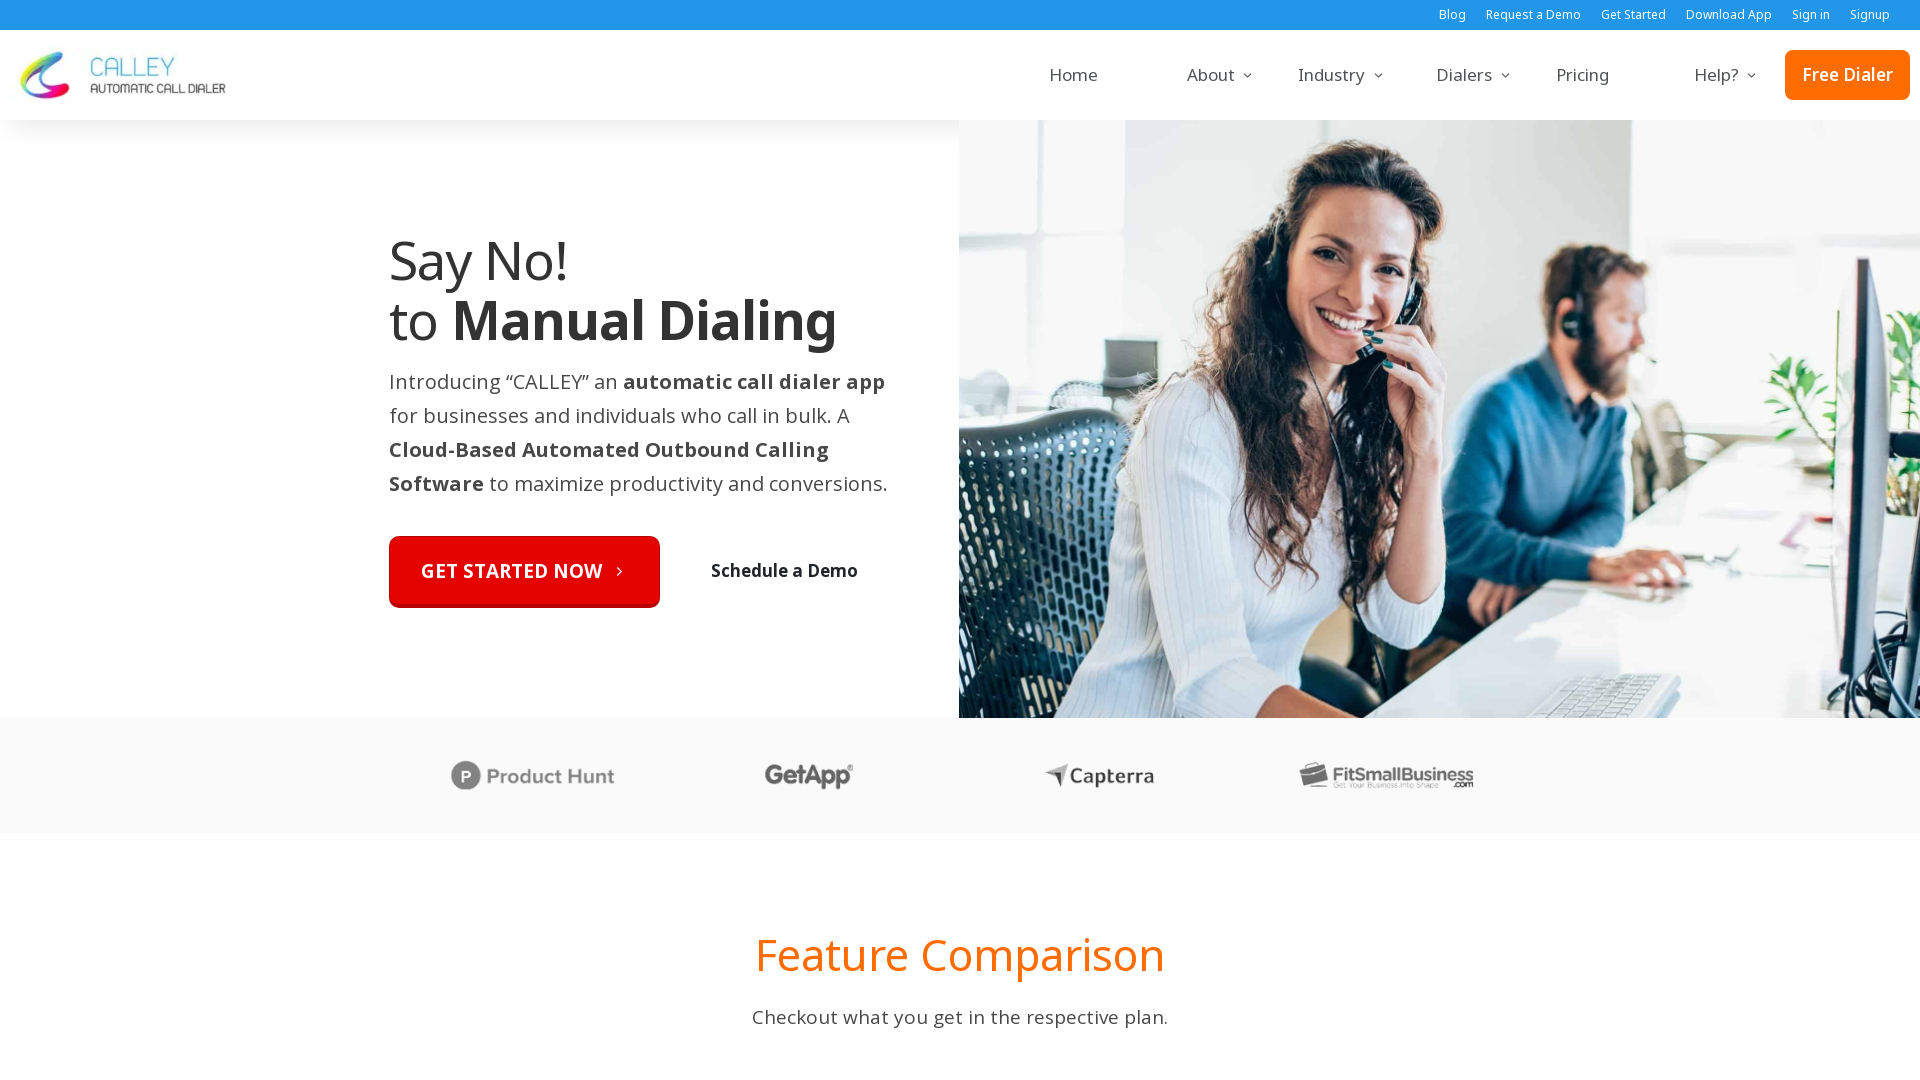

Set viewport to 1366x768 resolution
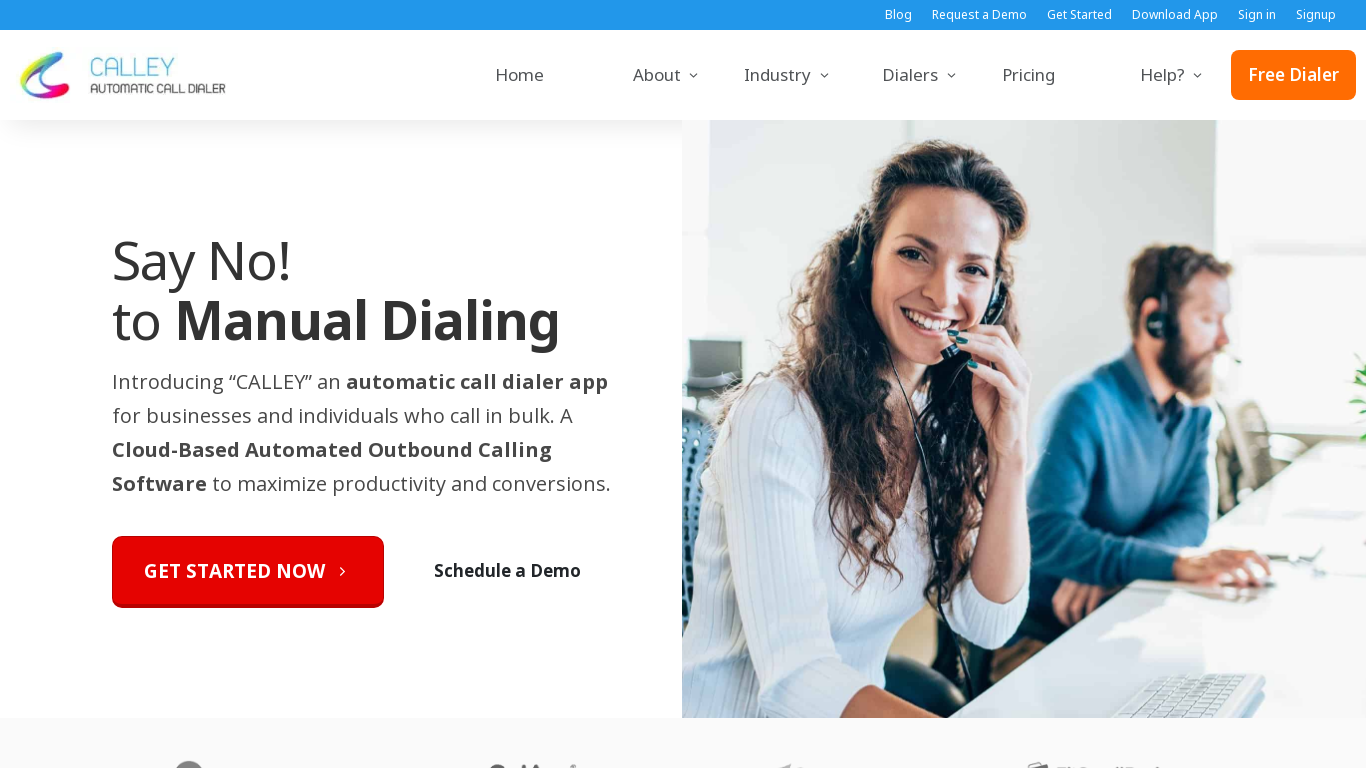

Navigated to https://www.getcalley.com/feature-comparison/ at 1366x768 resolution
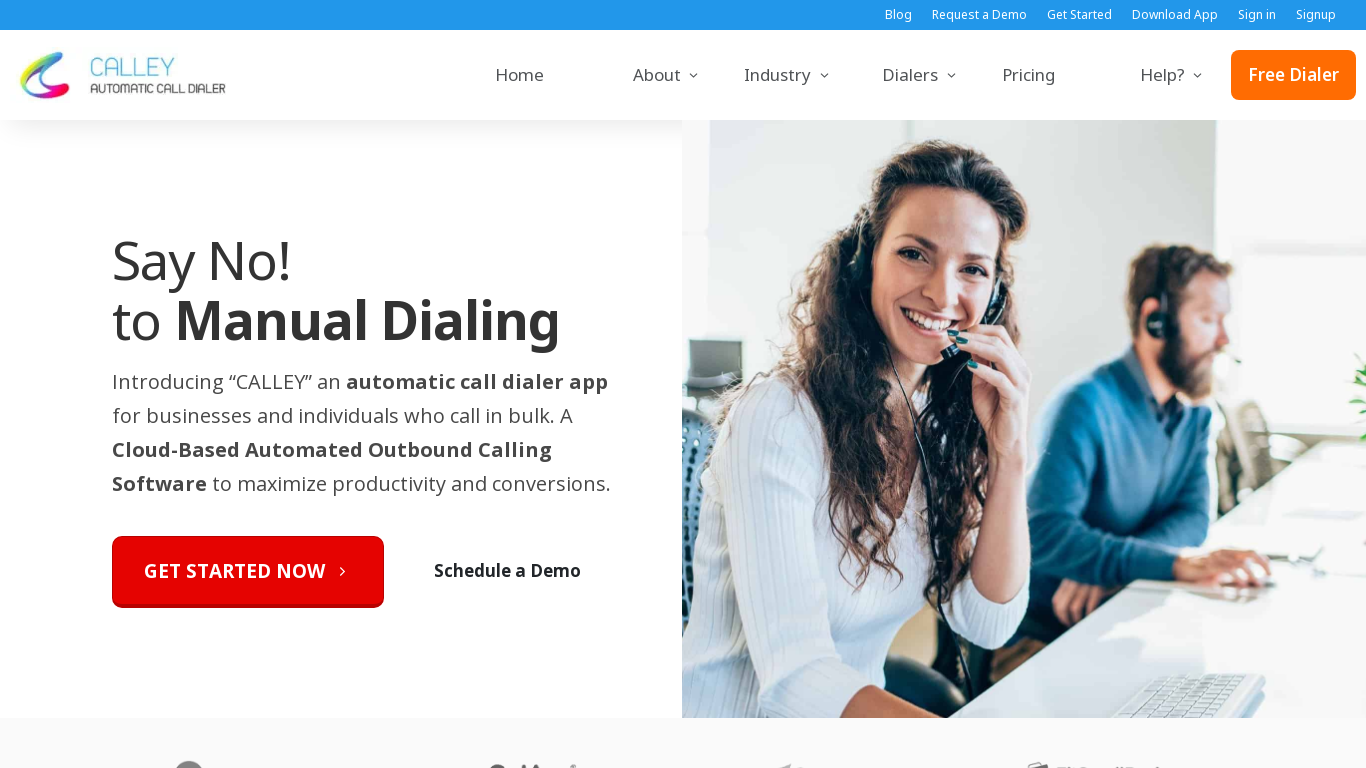

Set viewport to 1536x864 resolution
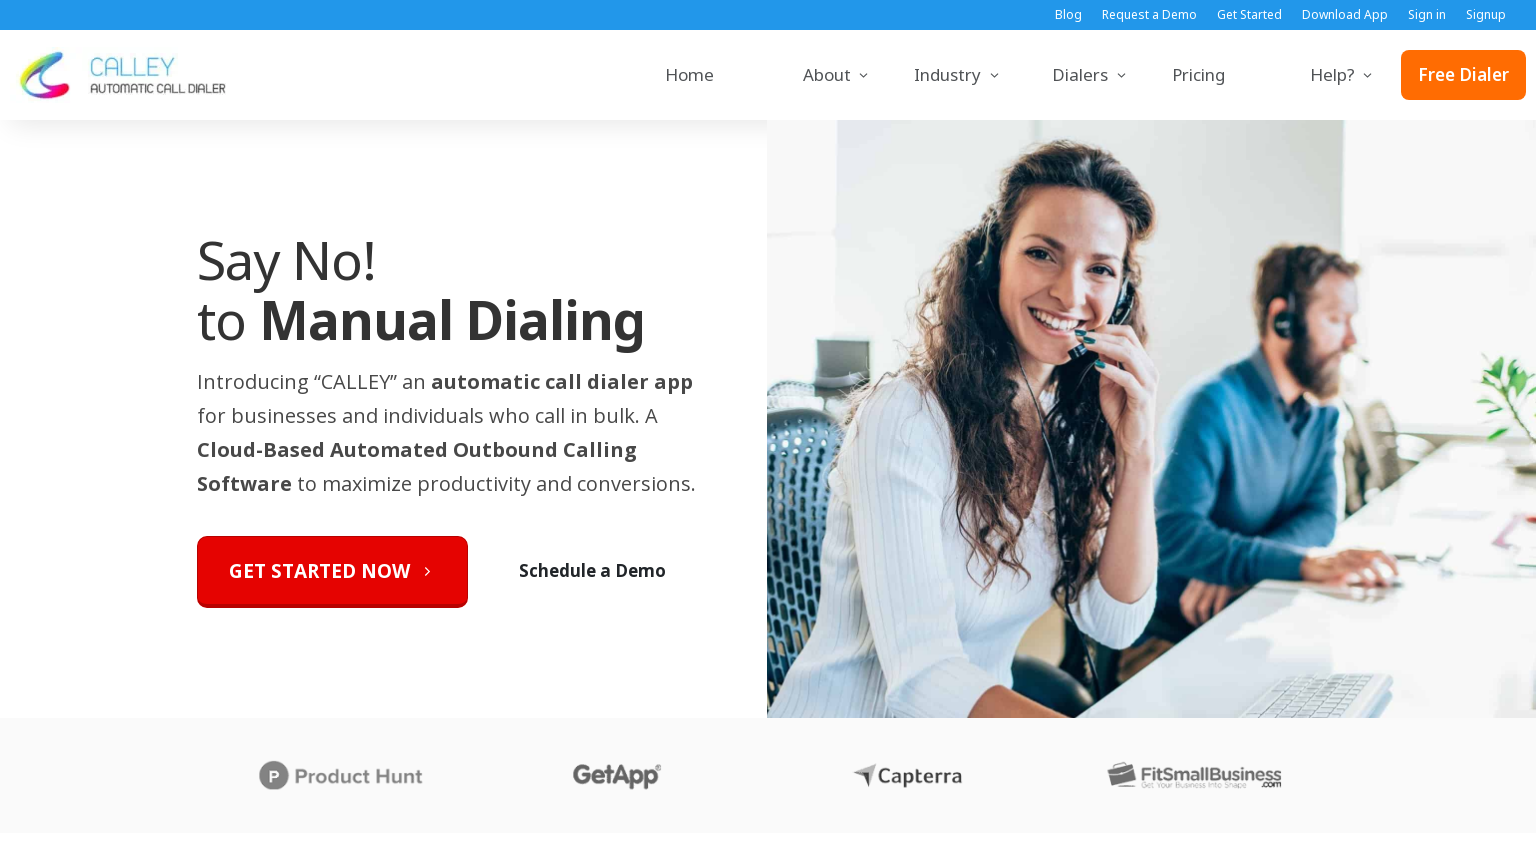

Navigated to https://www.getcalley.com/feature-comparison/ at 1536x864 resolution
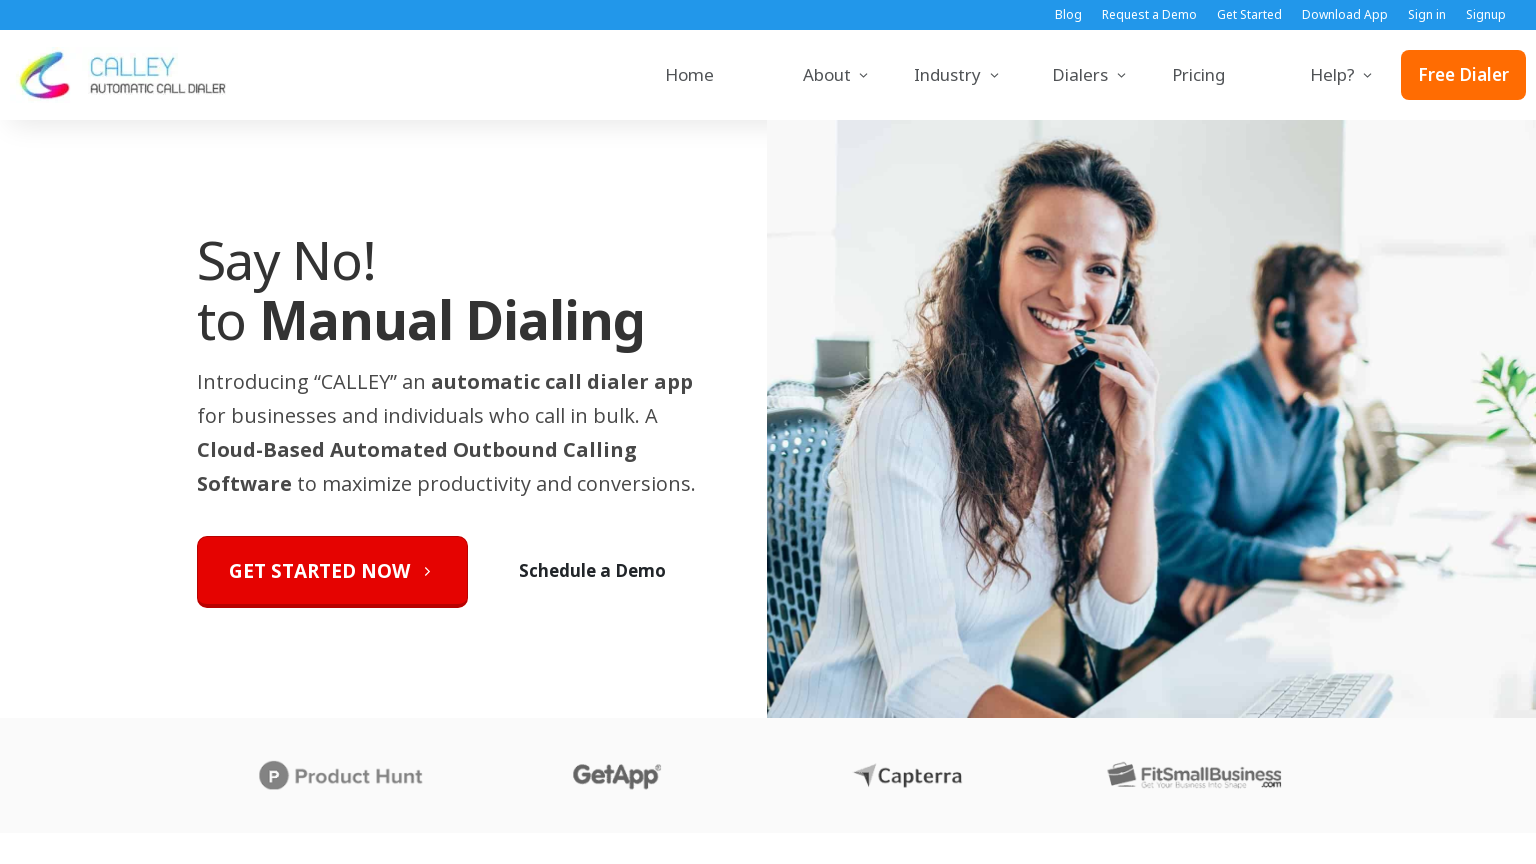

Set viewport to 360x640 resolution
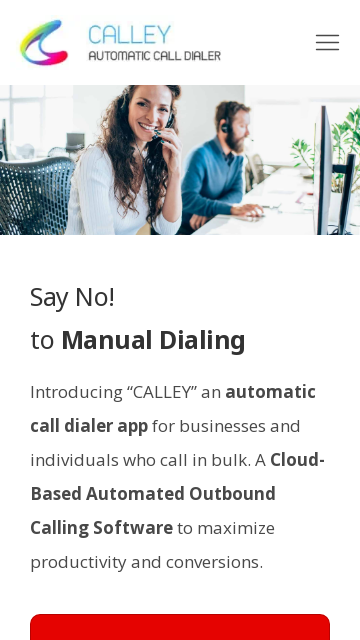

Navigated to https://www.getcalley.com/feature-comparison/ at 360x640 resolution
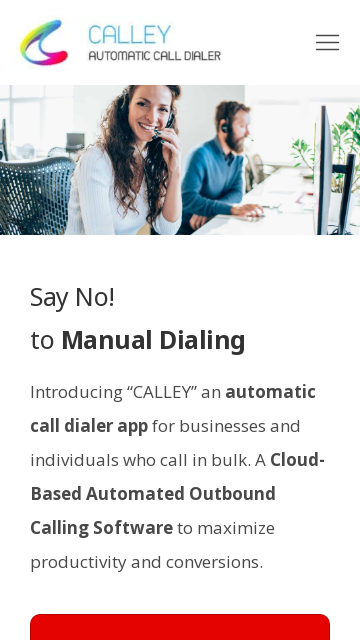

Set viewport to 414x896 resolution
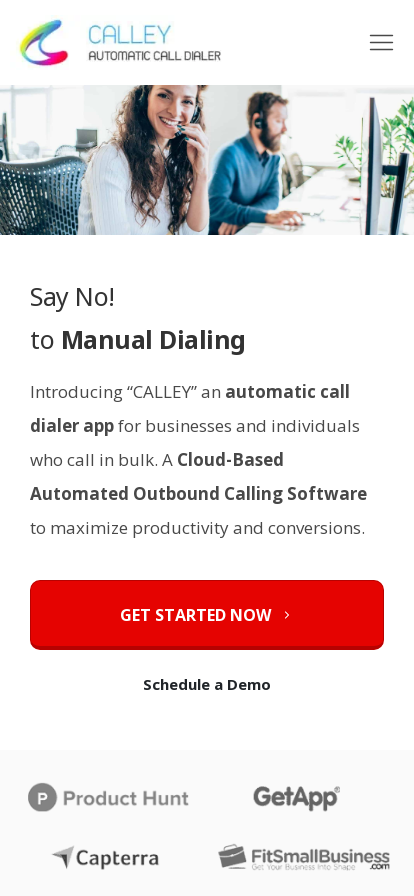

Navigated to https://www.getcalley.com/feature-comparison/ at 414x896 resolution
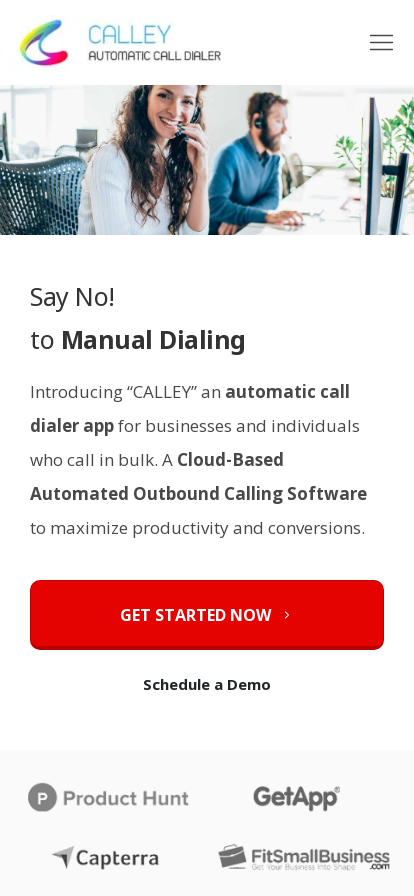

Set viewport to 375x667 resolution
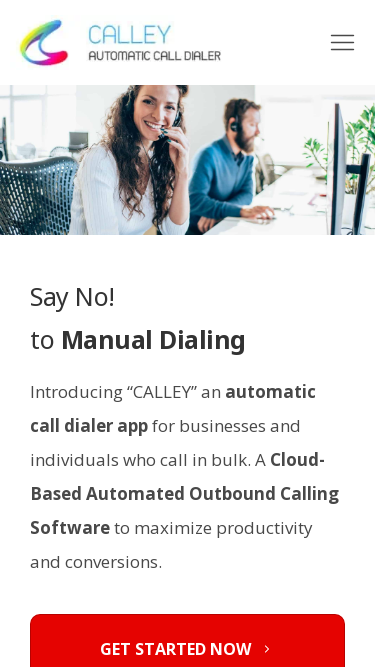

Navigated to https://www.getcalley.com/feature-comparison/ at 375x667 resolution
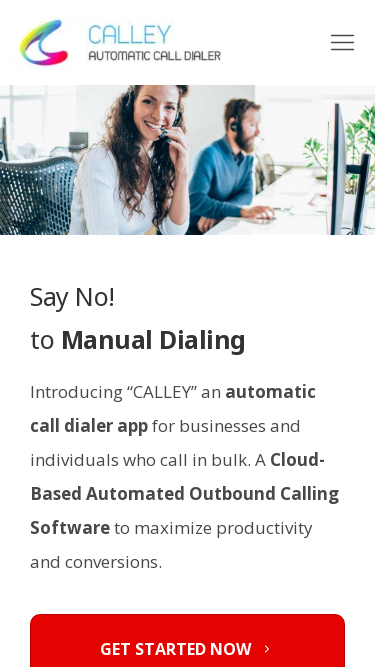

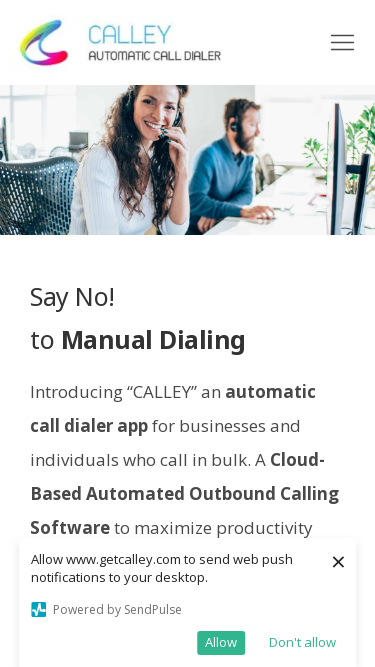